Navigates to a practice automation page and iterates through footer links to verify they are accessible

Starting URL: https://rahulshettyacademy.com/AutomationPractice/

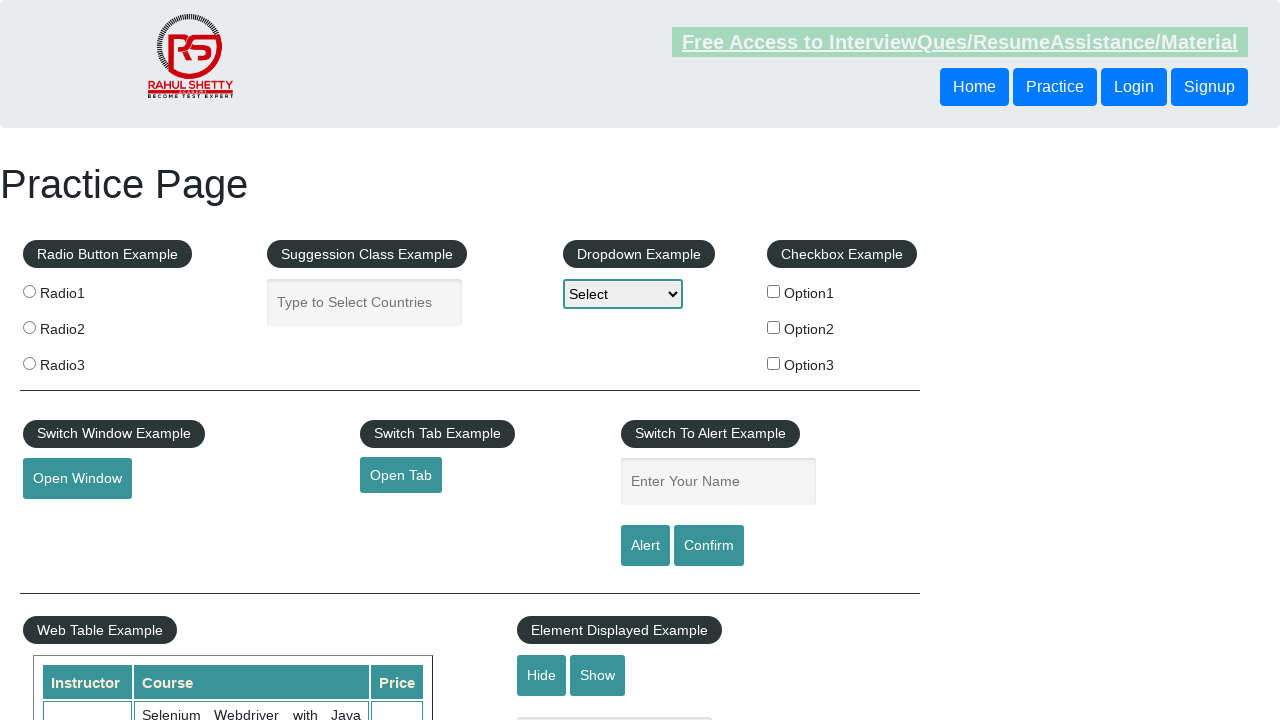

Waited for footer links to be present
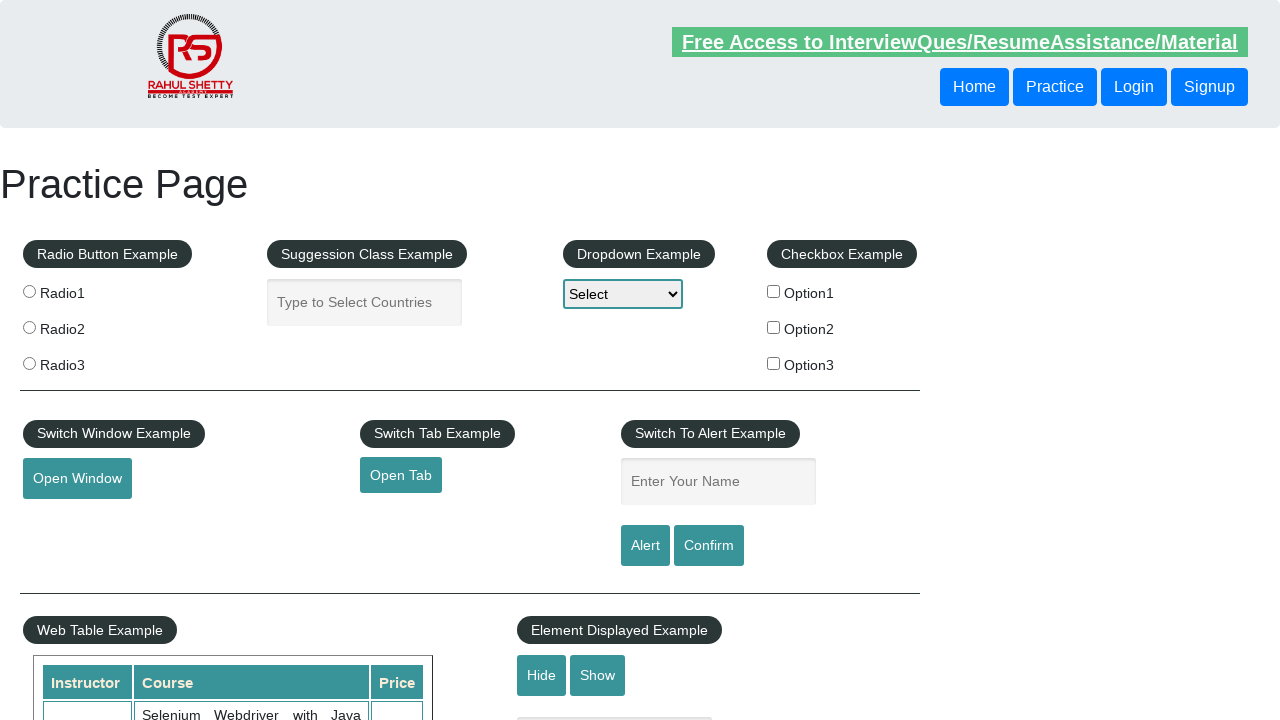

Retrieved all footer links from the page
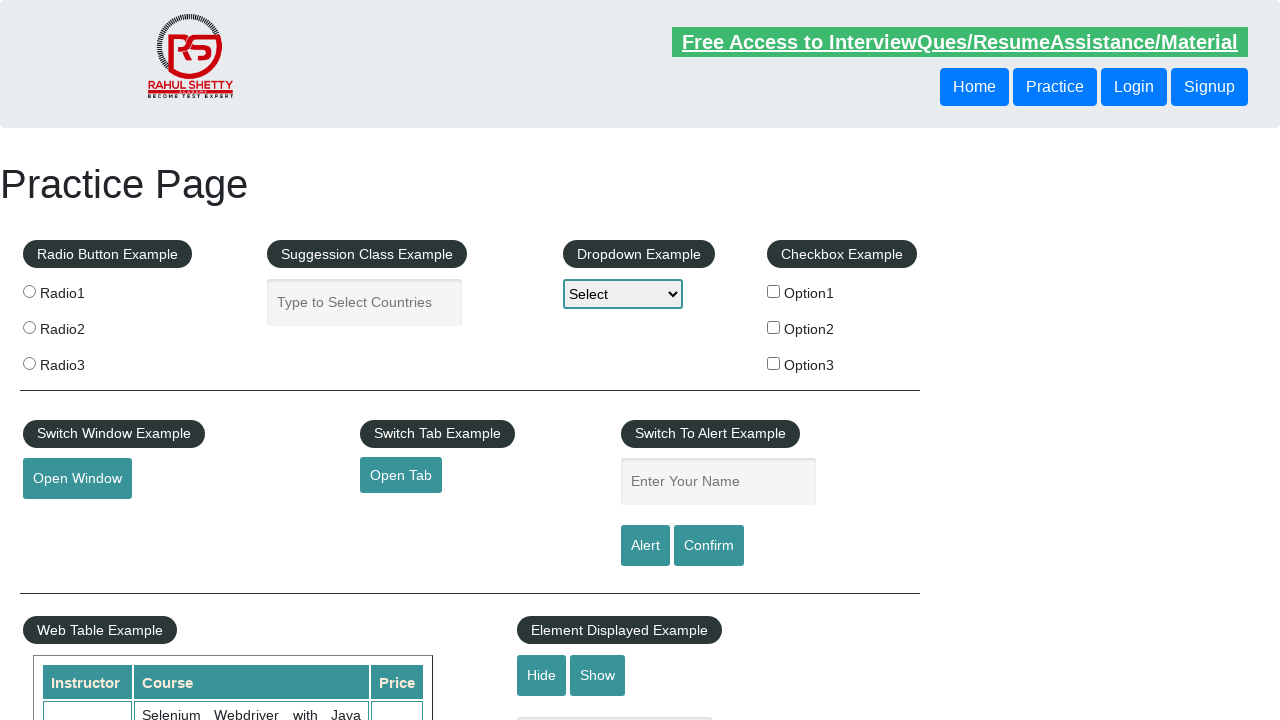

Retrieved href attribute from footer link: #
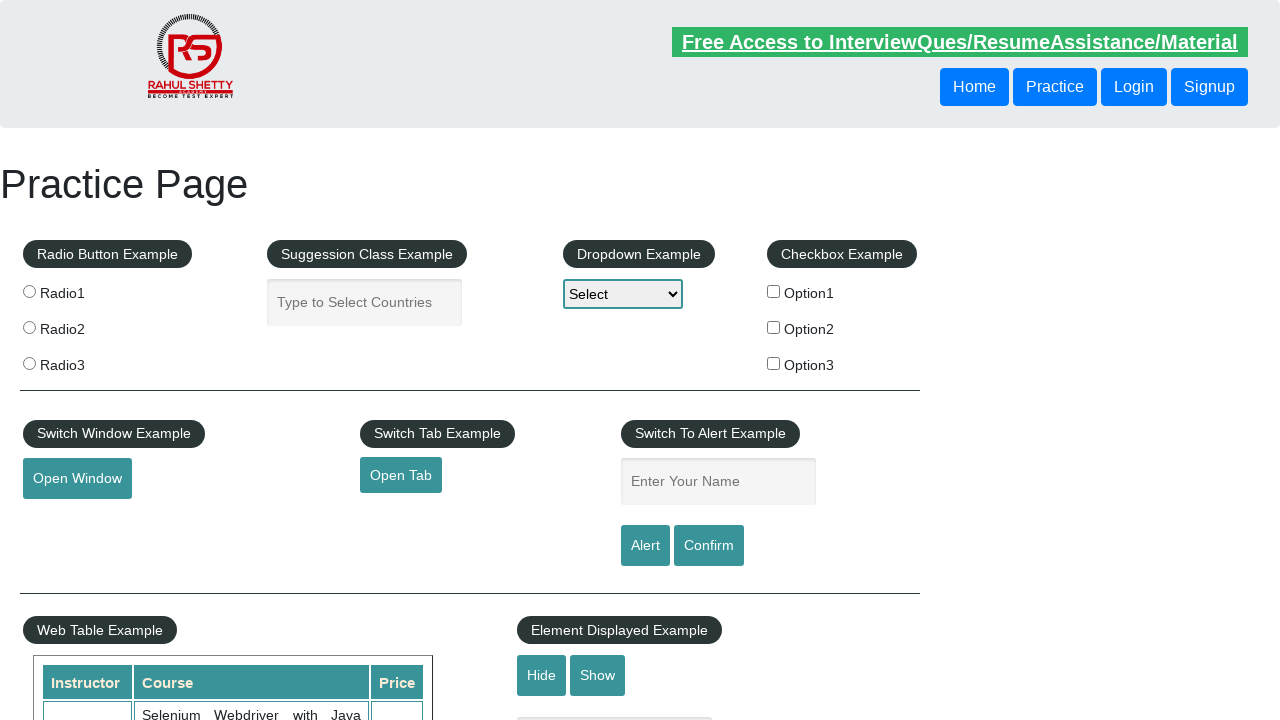

Skipped invalid or non-HTTP URL: #
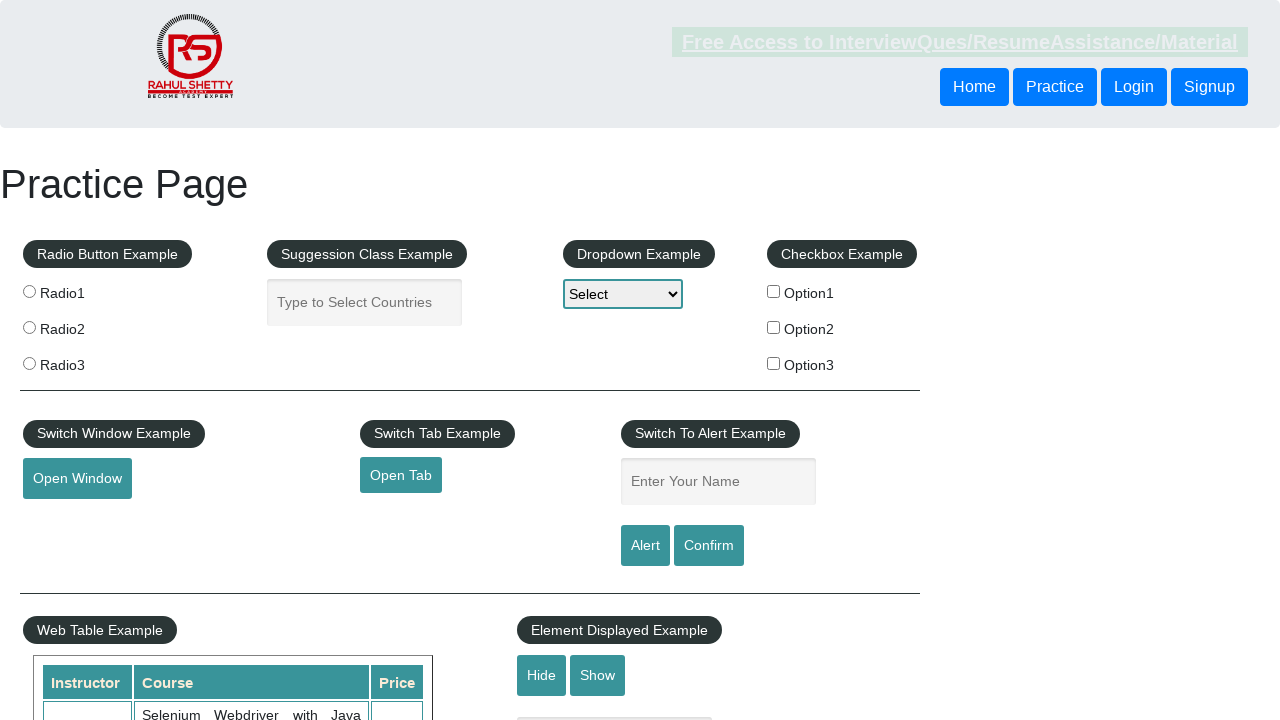

Retrieved href attribute from footer link: http://www.restapitutorial.com/
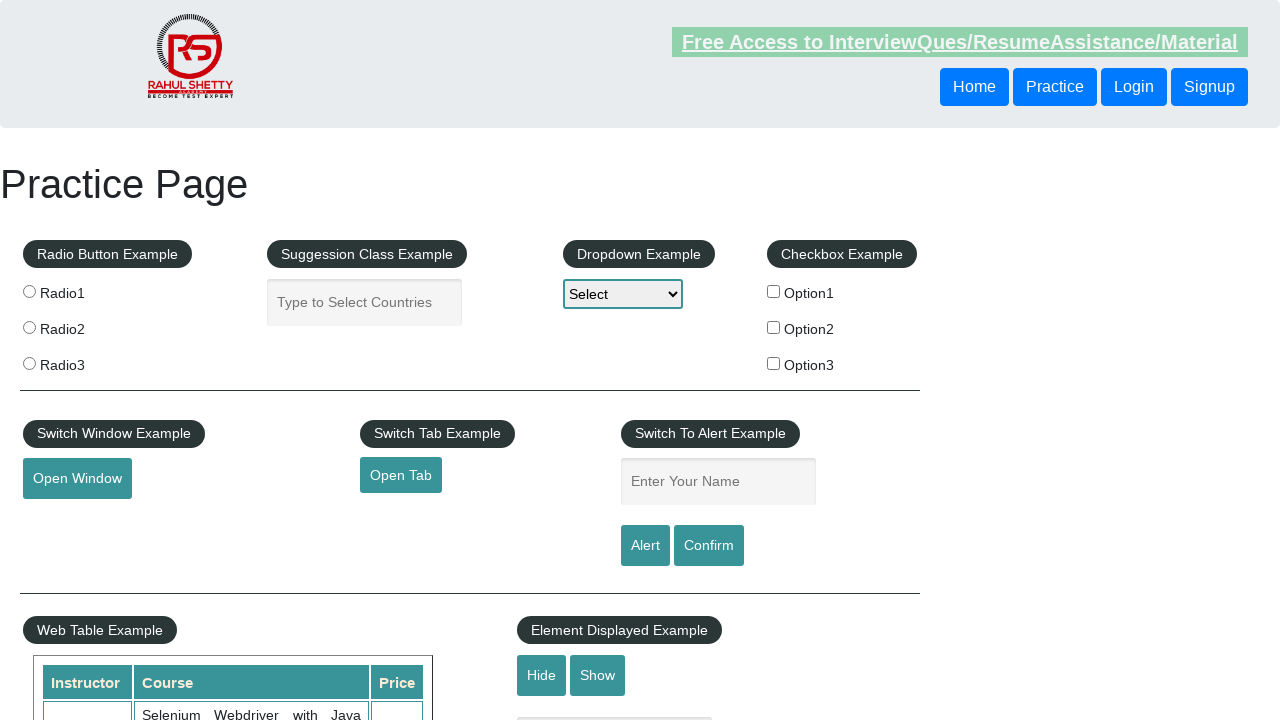

Made HEAD request to 'REST API' - Status: 200
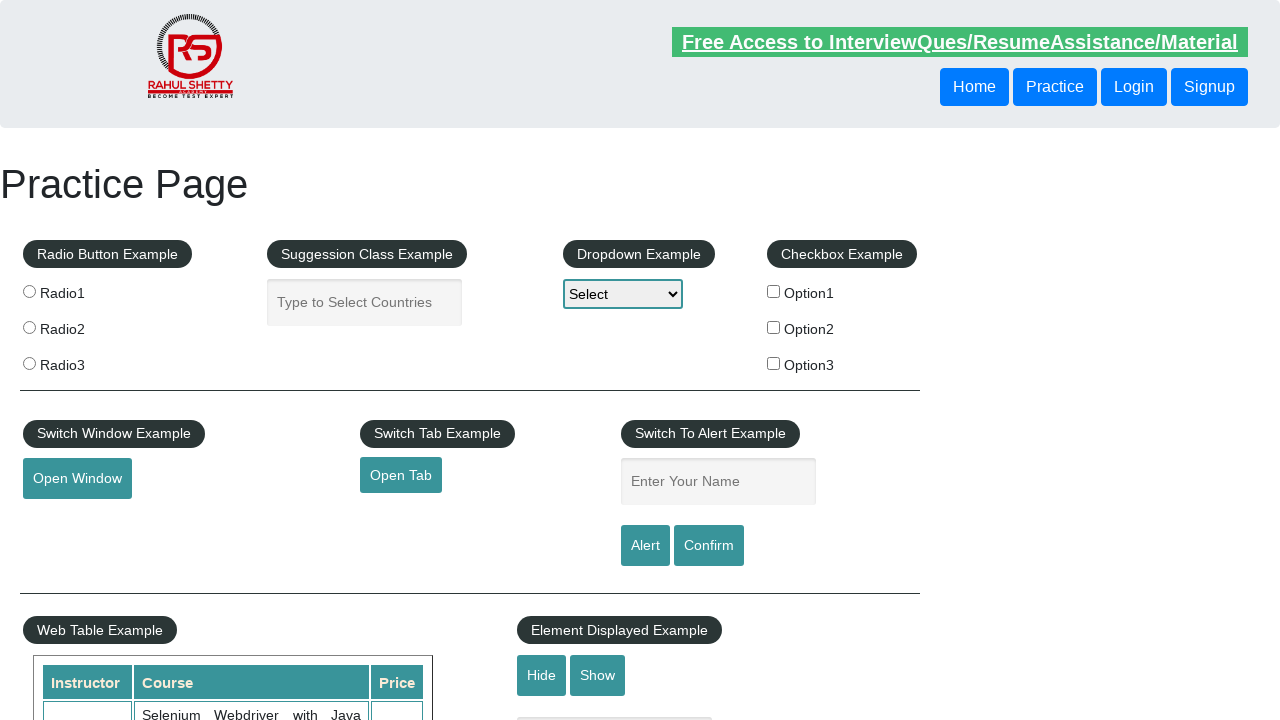

Retrieved href attribute from footer link: https://www.soapui.org/
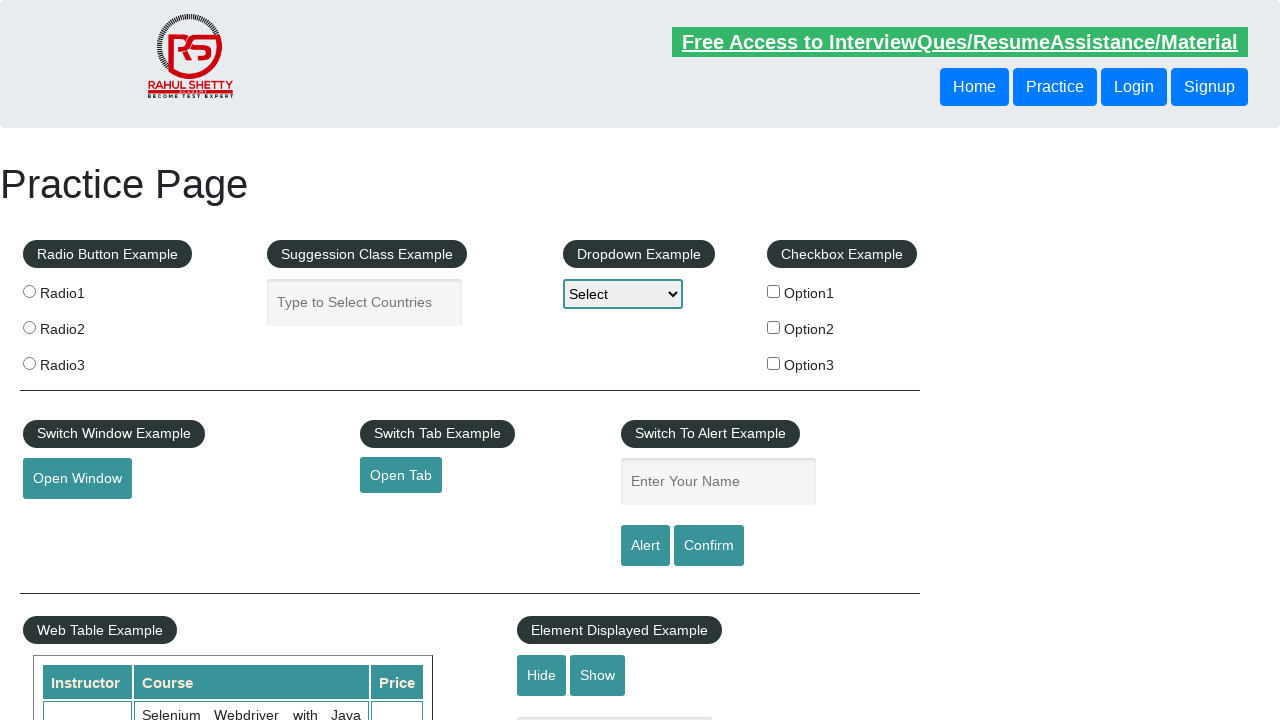

Made HEAD request to 'SoapUI' - Status: 200
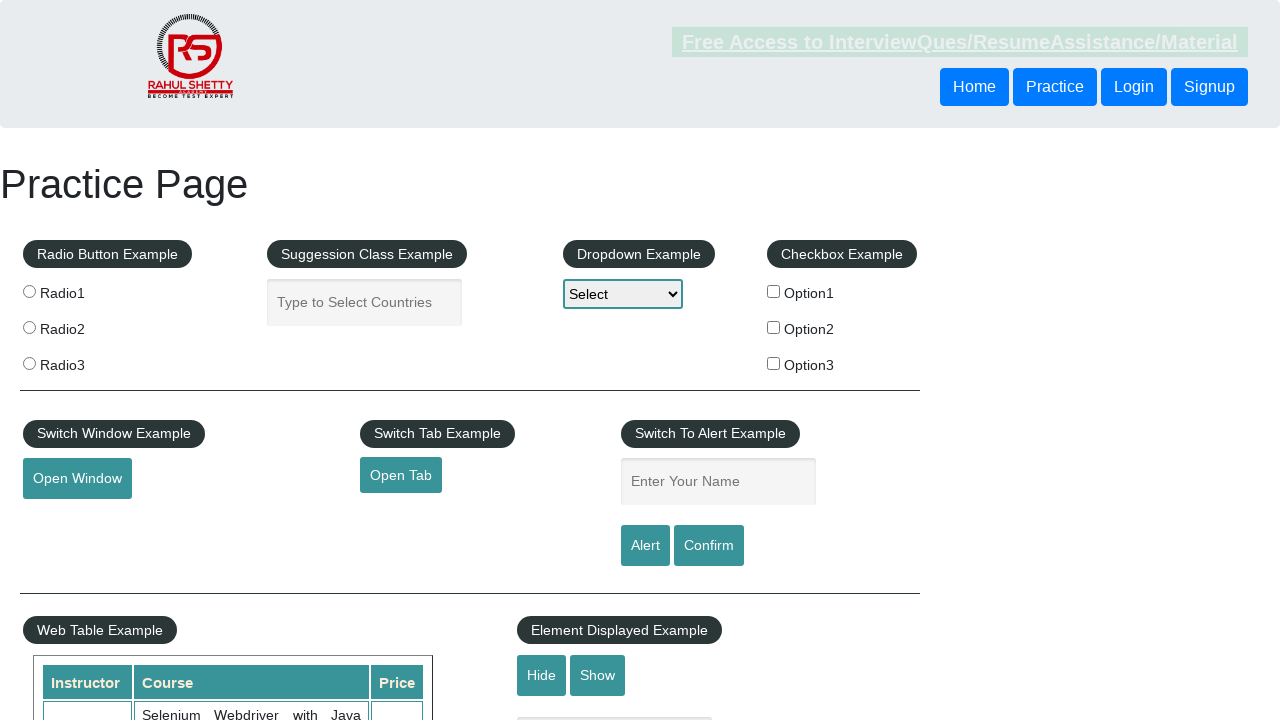

Retrieved href attribute from footer link: https://courses.rahulshettyacademy.com/p/appium-tutorial
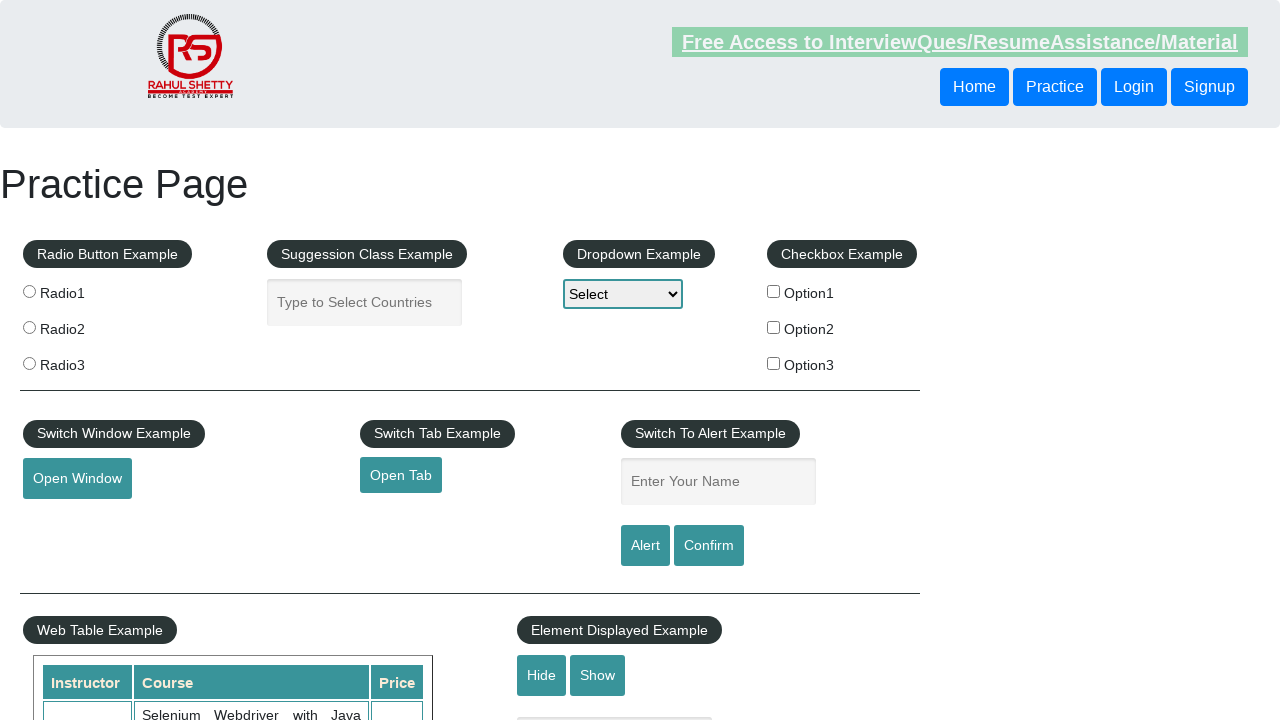

Made HEAD request to 'Appium' - Status: 200
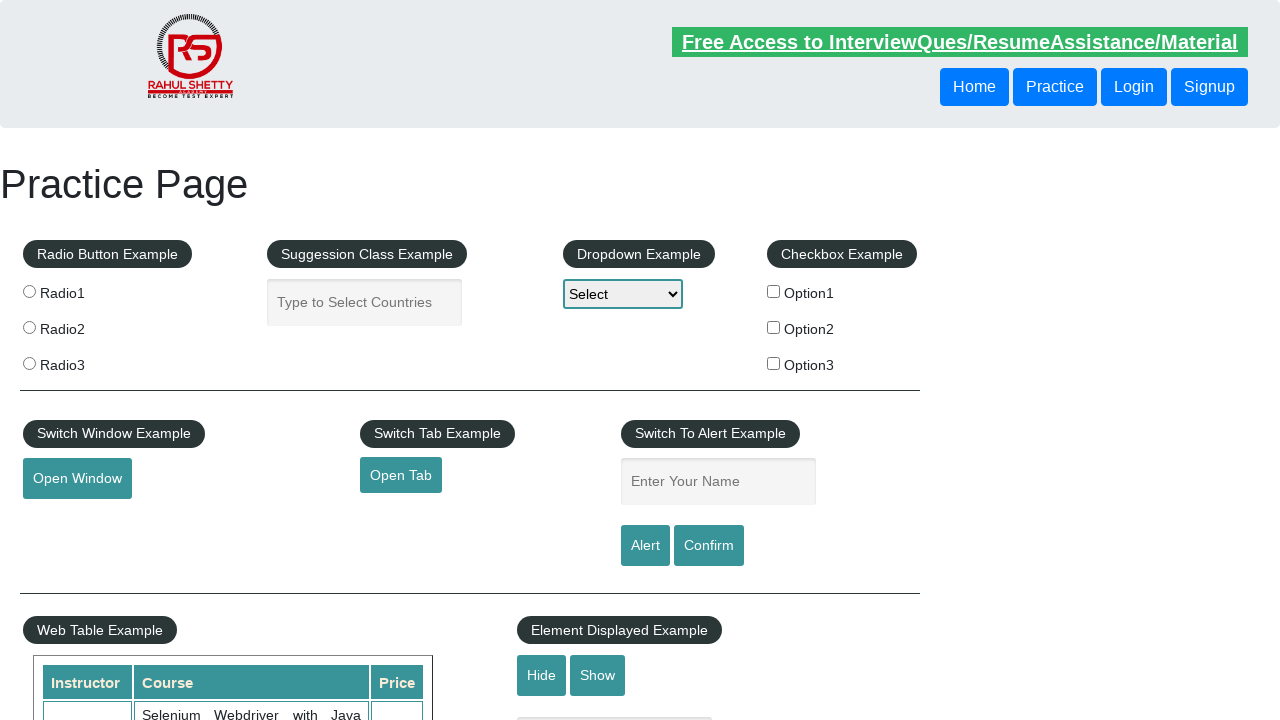

Retrieved href attribute from footer link: https://jmeter.apache.org/
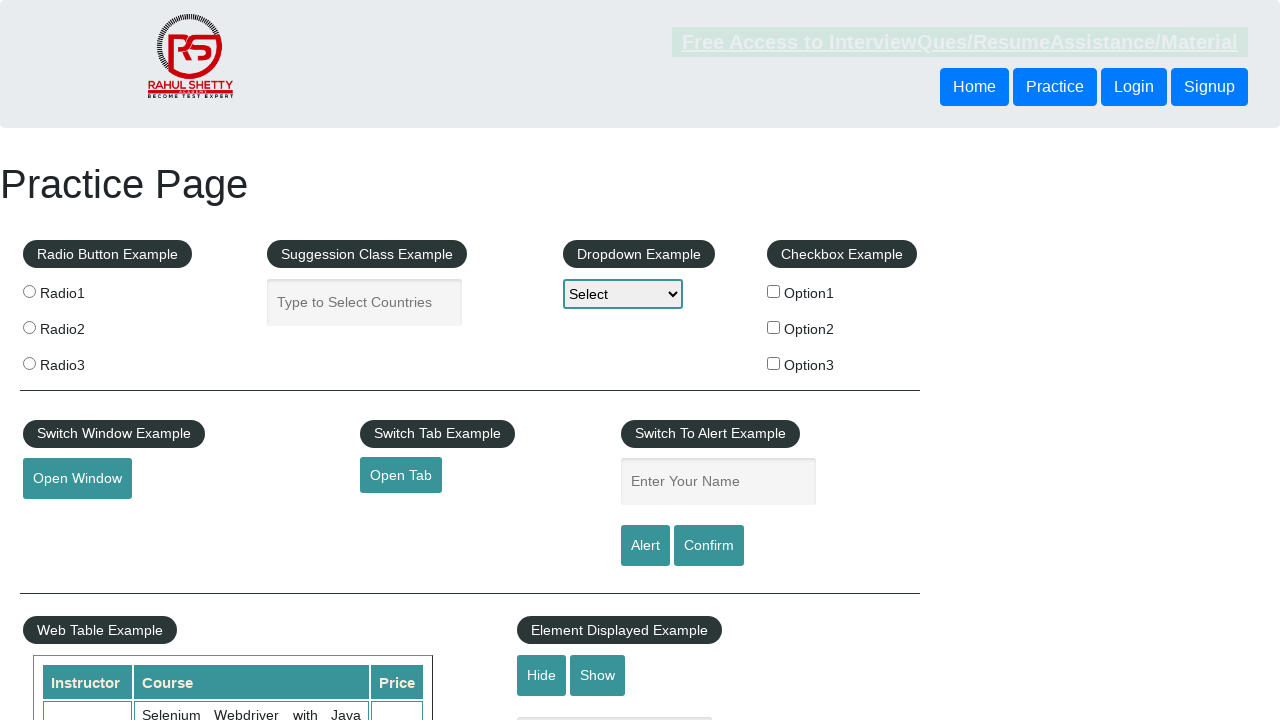

Made HEAD request to 'JMeter' - Status: 200
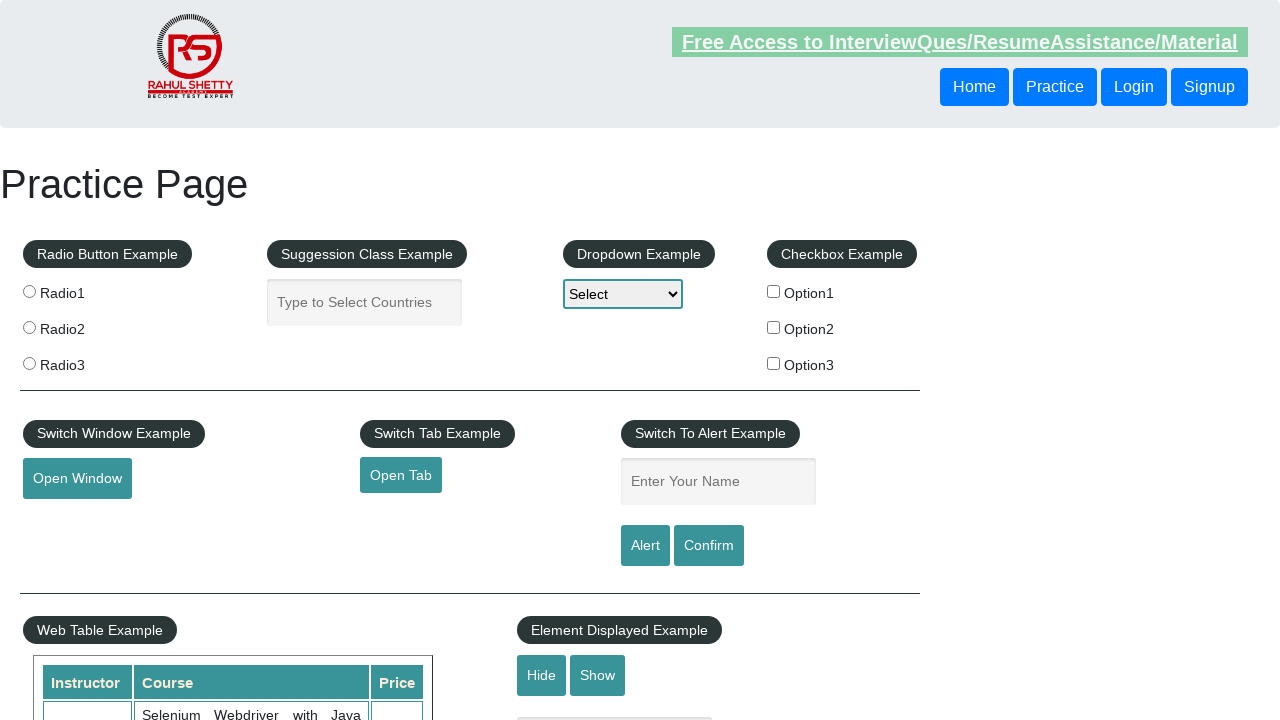

Retrieved href attribute from footer link: #
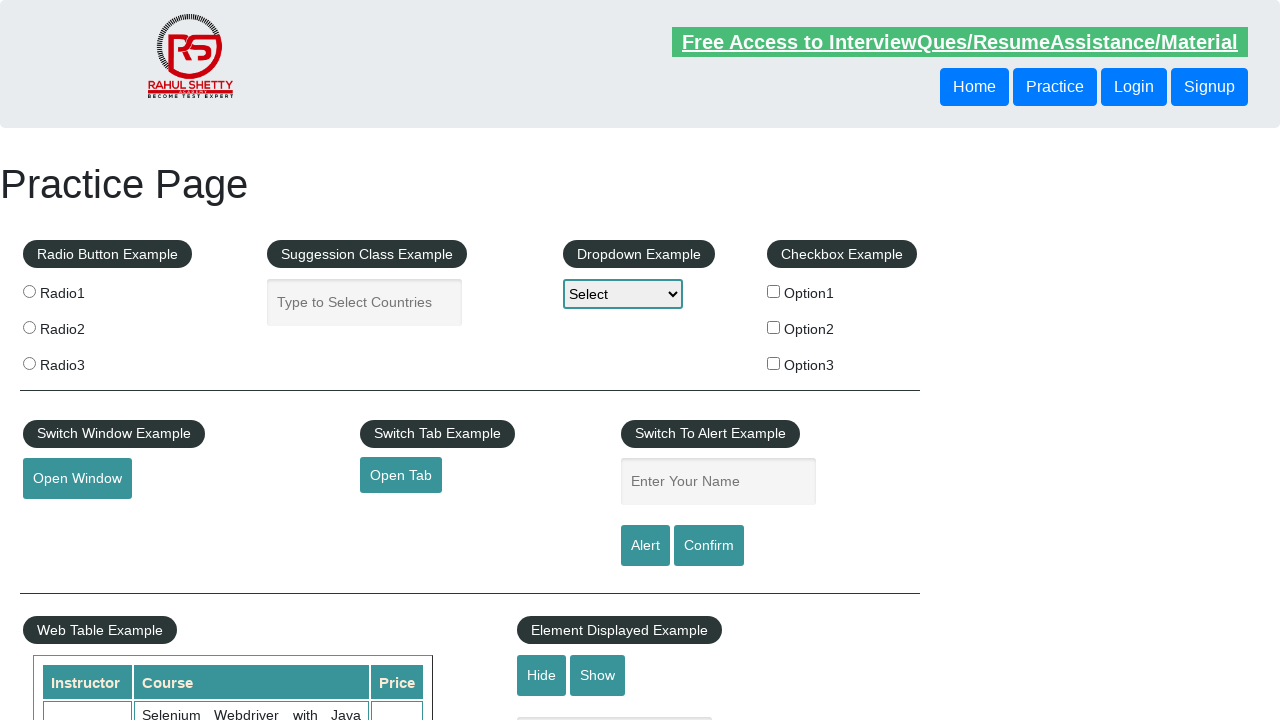

Skipped invalid or non-HTTP URL: #
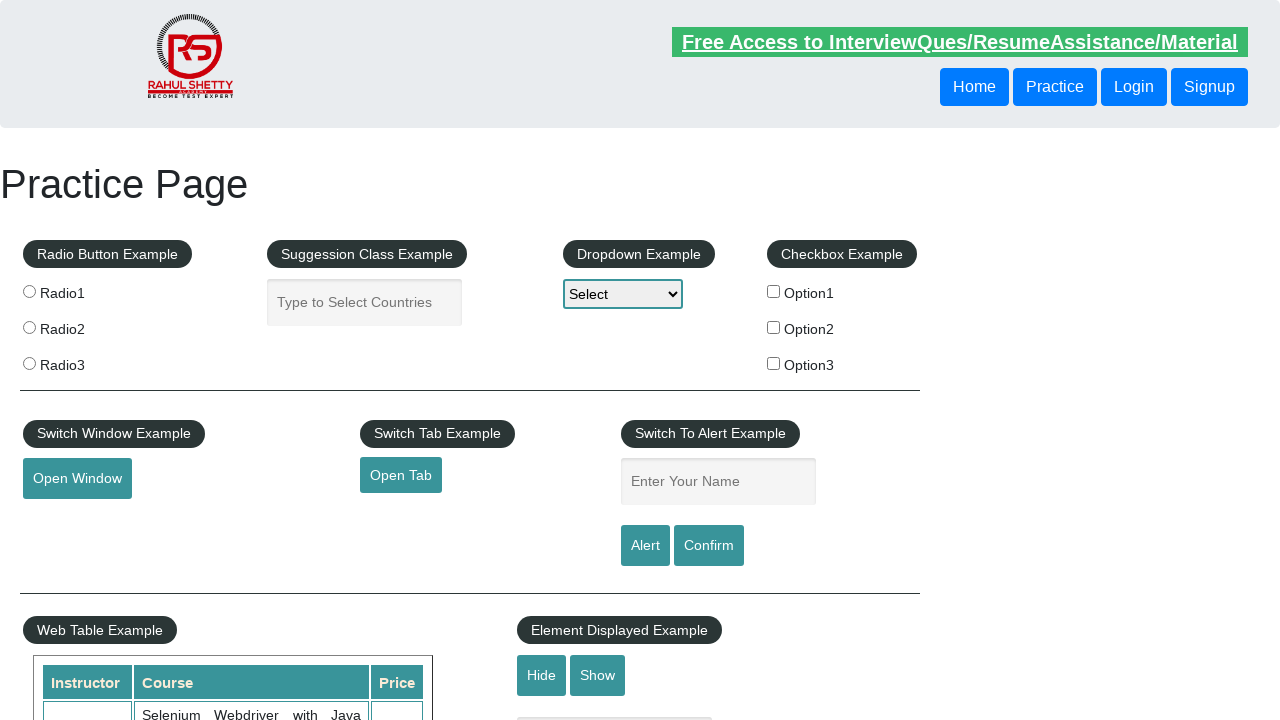

Retrieved href attribute from footer link: https://rahulshettyacademy.com/brokenlink
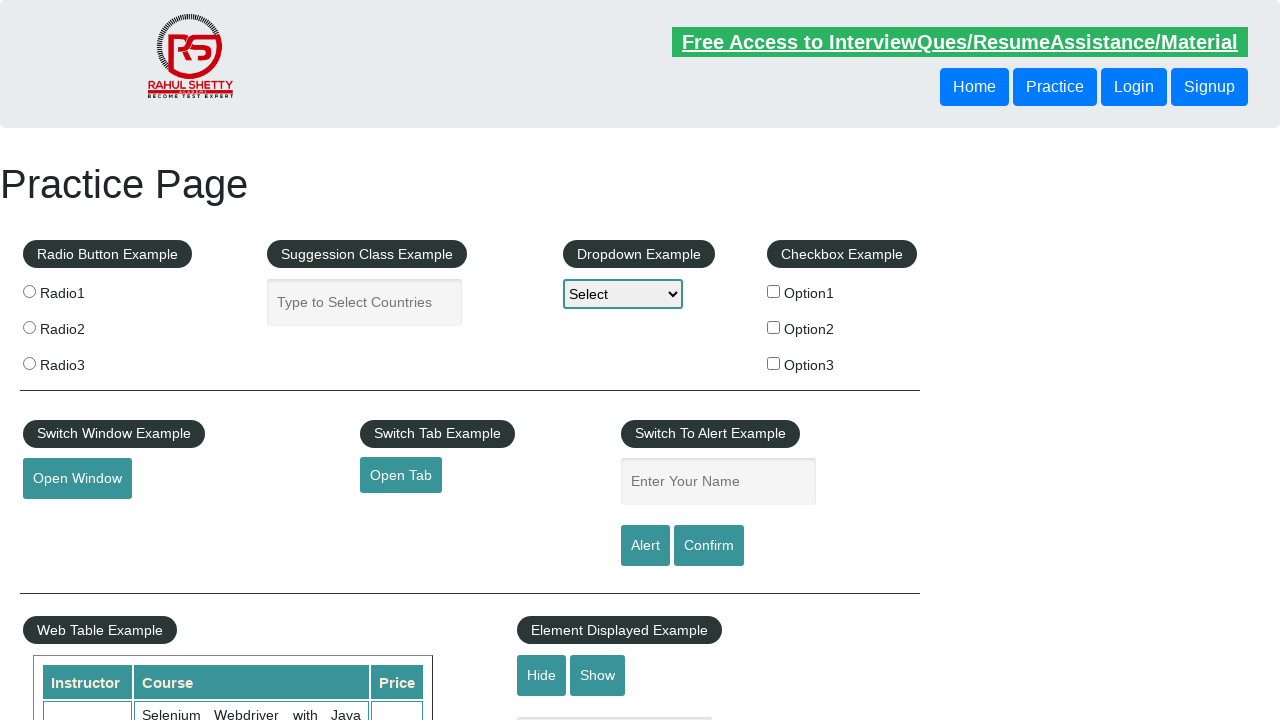

Made HEAD request to 'Broken Link' - Status: 404
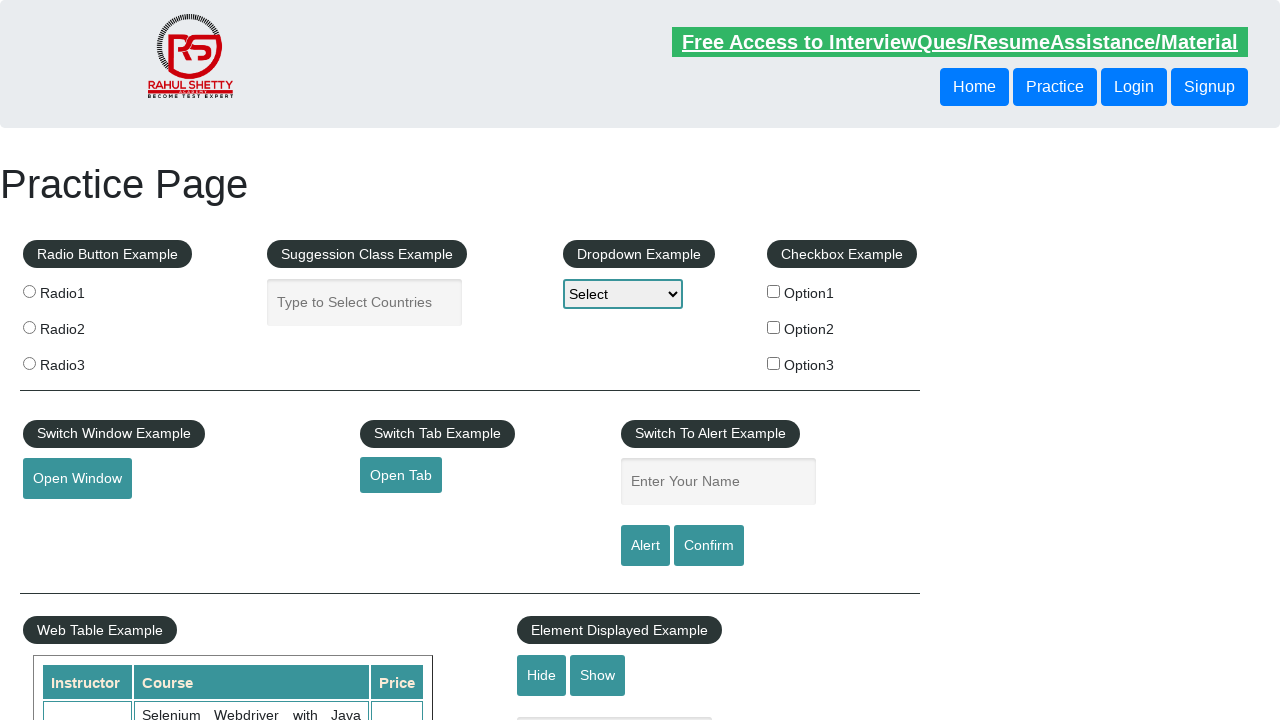

Link with text 'Broken Link' returned status 404
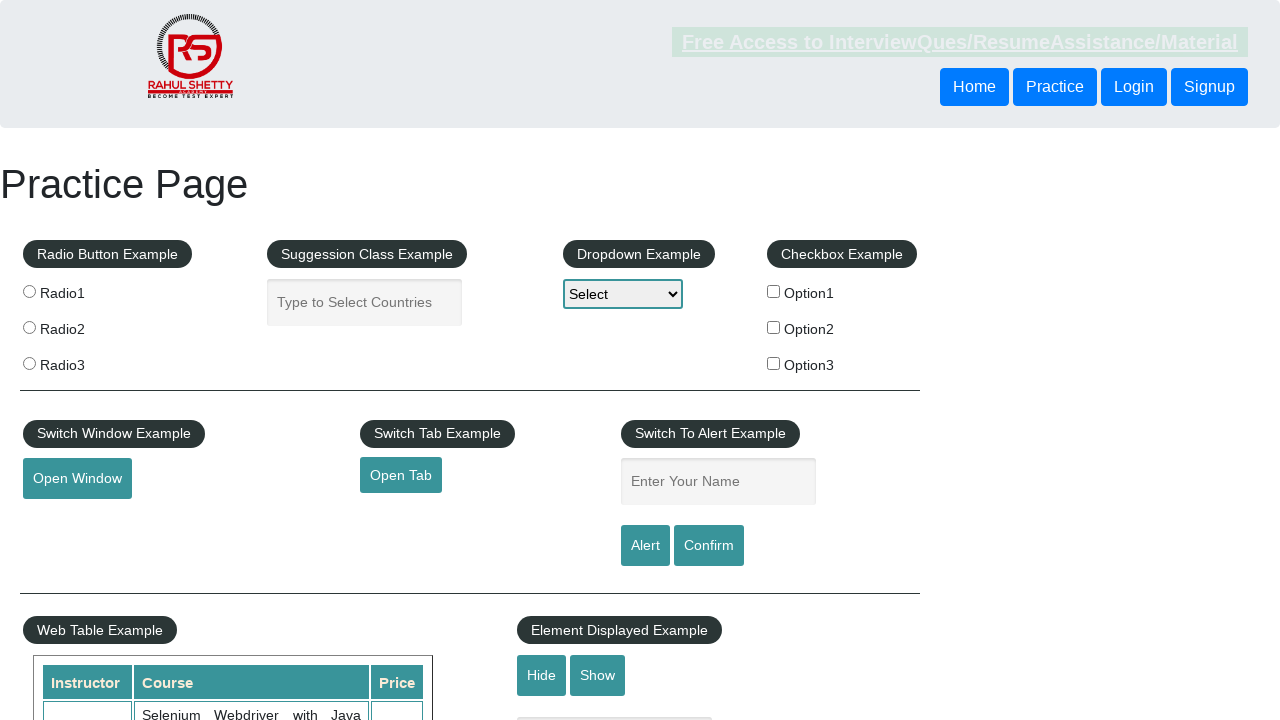

Retrieved href attribute from footer link: #
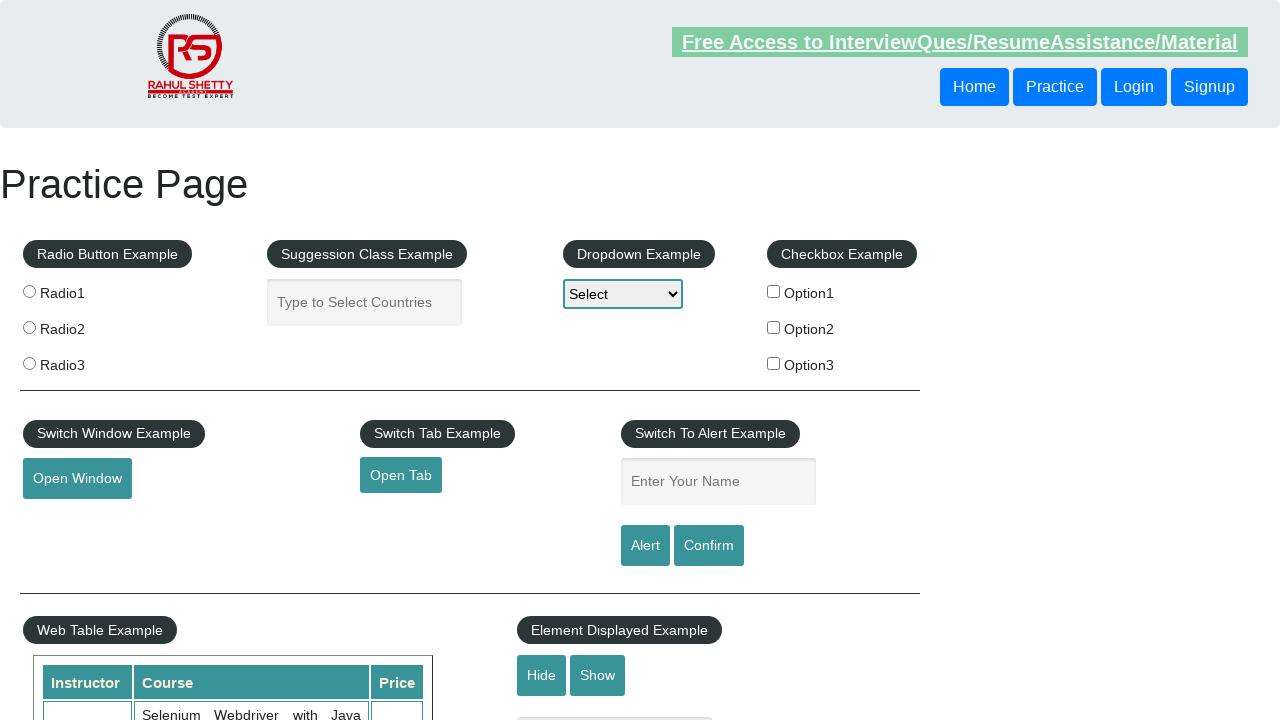

Skipped invalid or non-HTTP URL: #
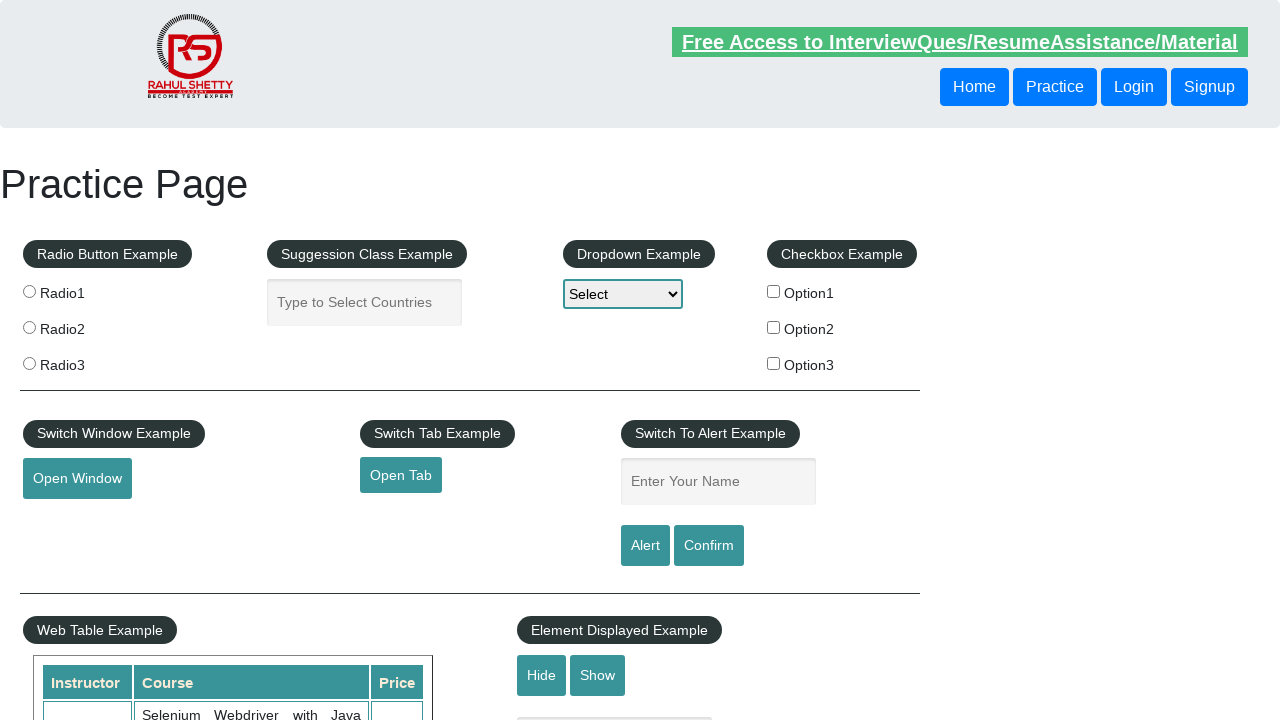

Retrieved href attribute from footer link: #
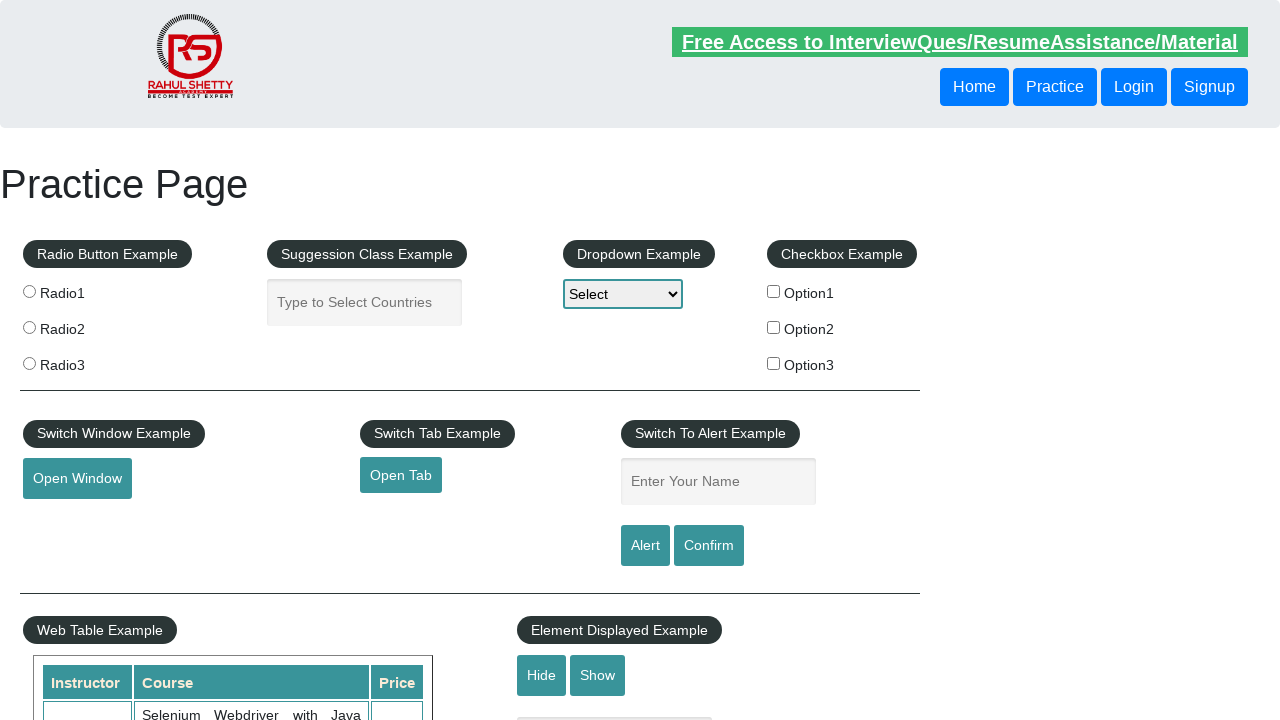

Skipped invalid or non-HTTP URL: #
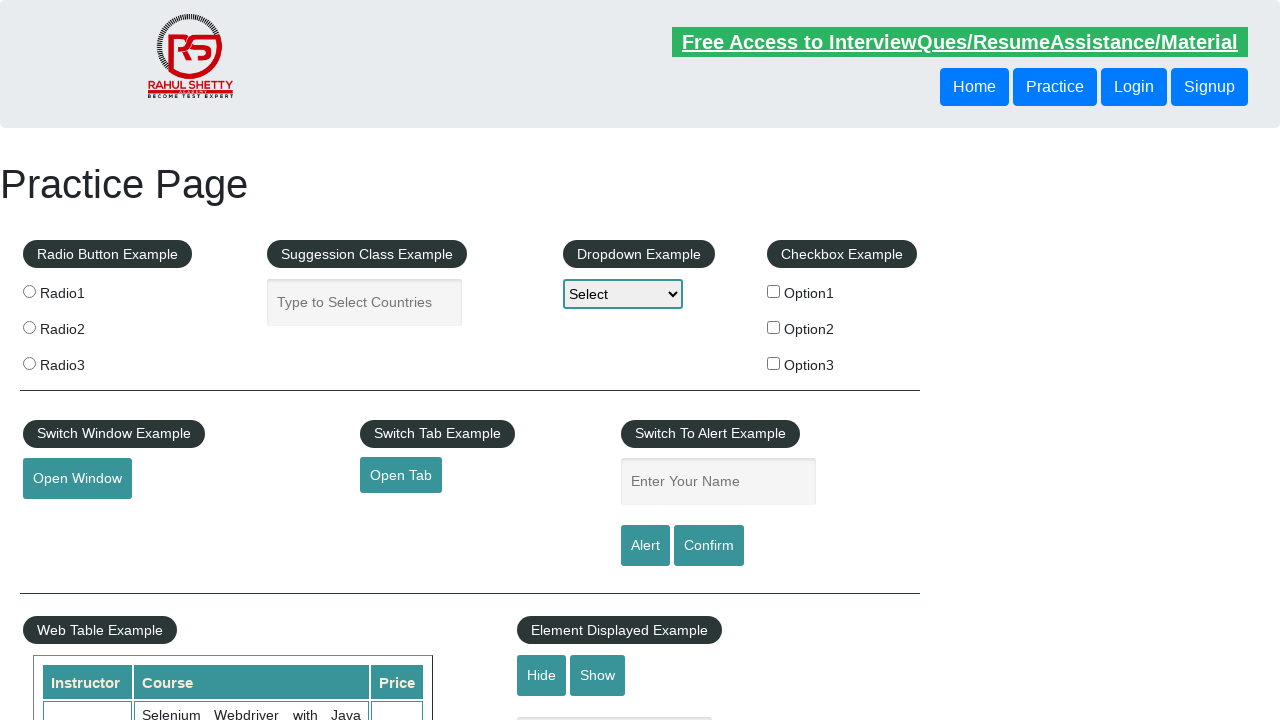

Retrieved href attribute from footer link: #
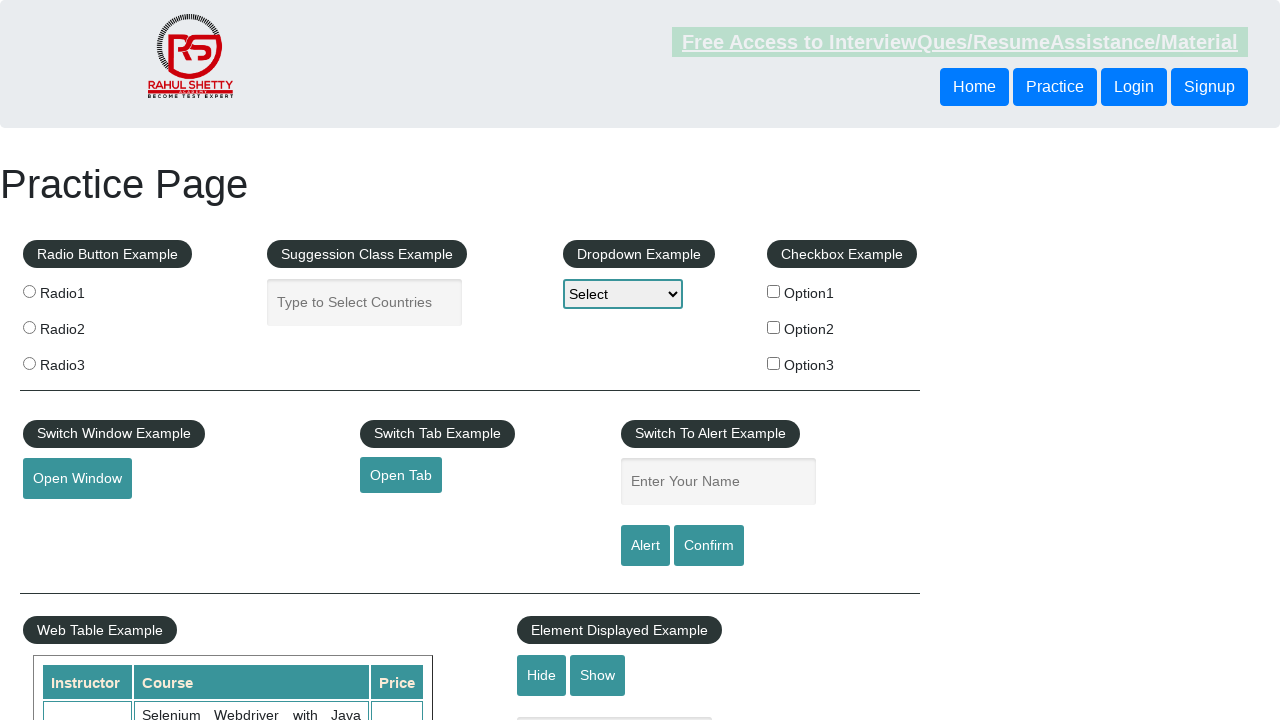

Skipped invalid or non-HTTP URL: #
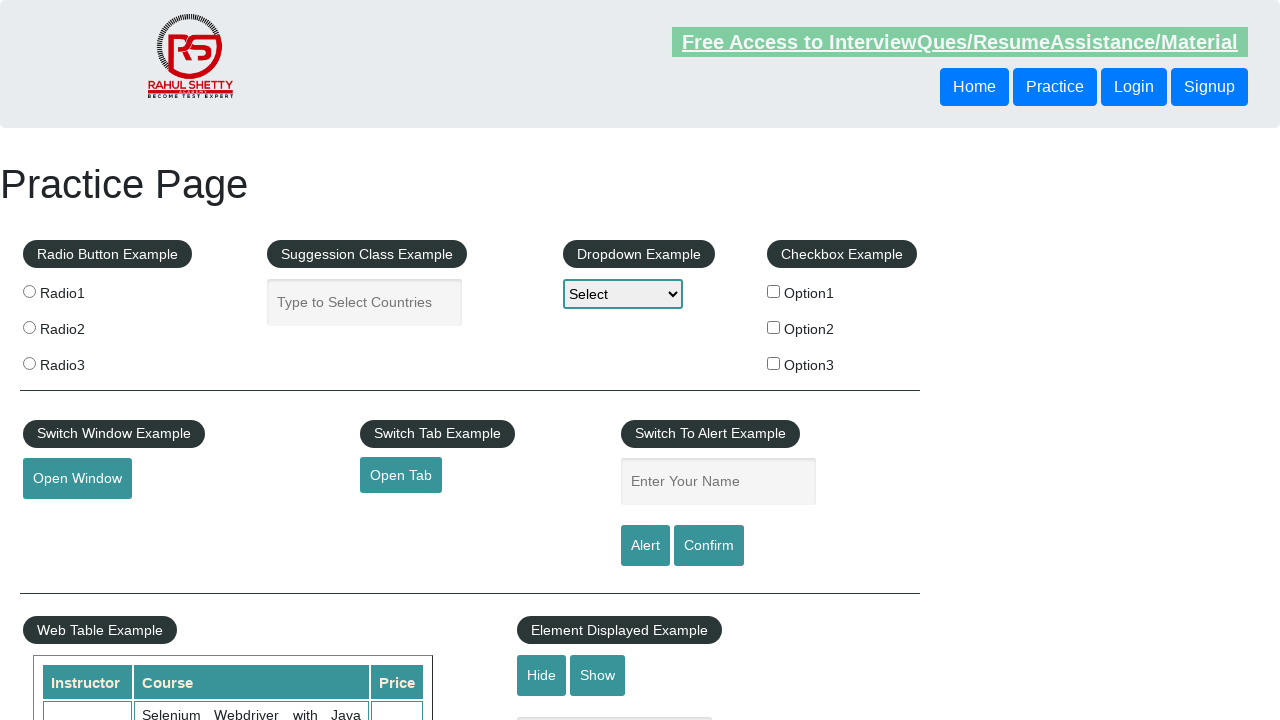

Retrieved href attribute from footer link: #
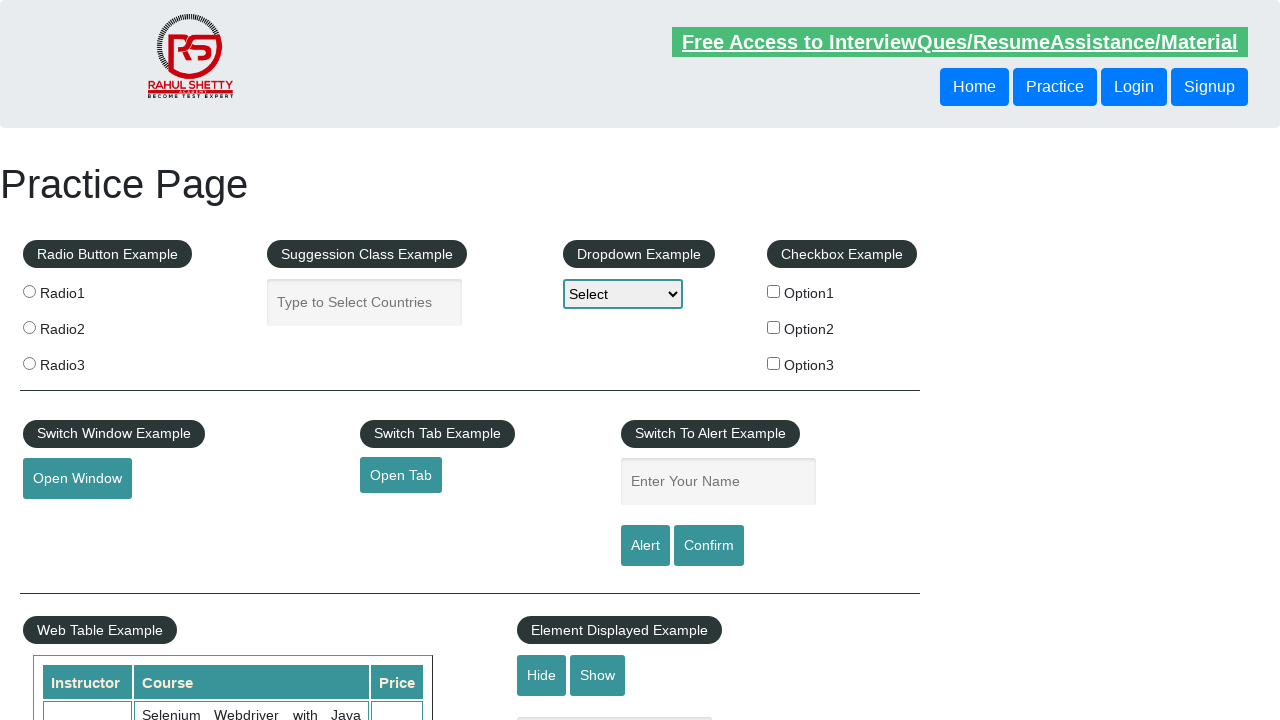

Skipped invalid or non-HTTP URL: #
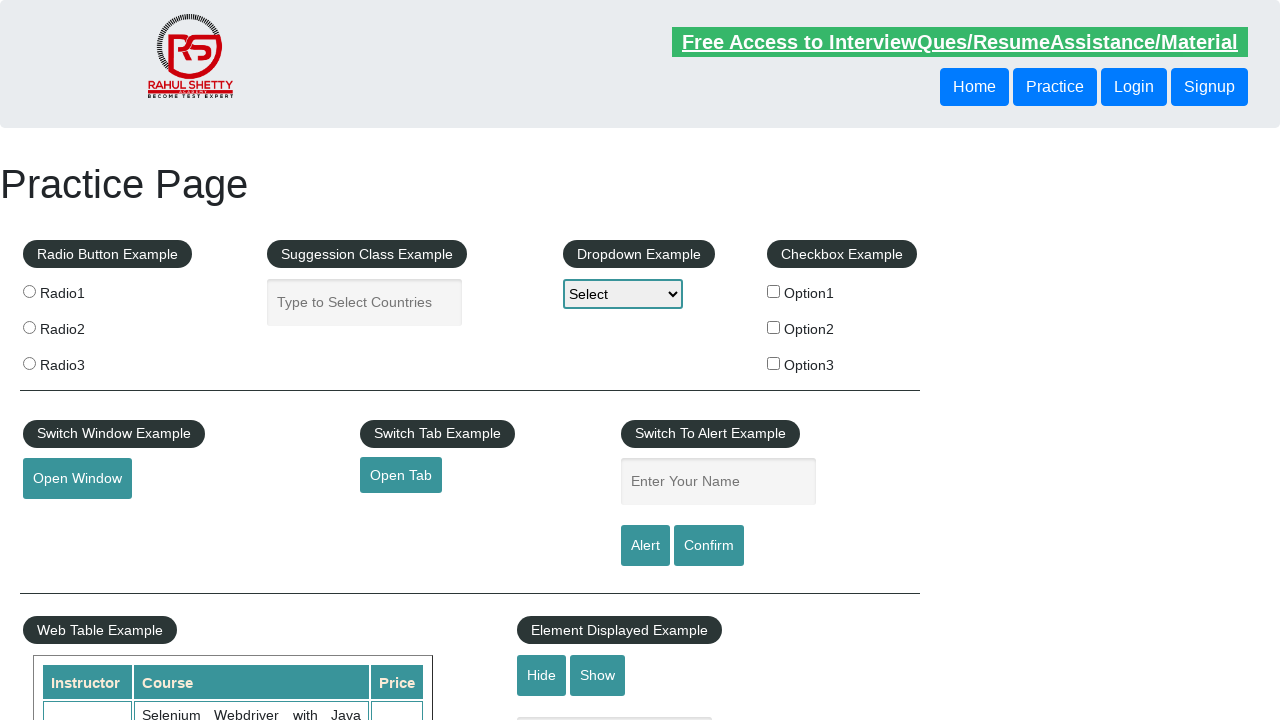

Retrieved href attribute from footer link: #
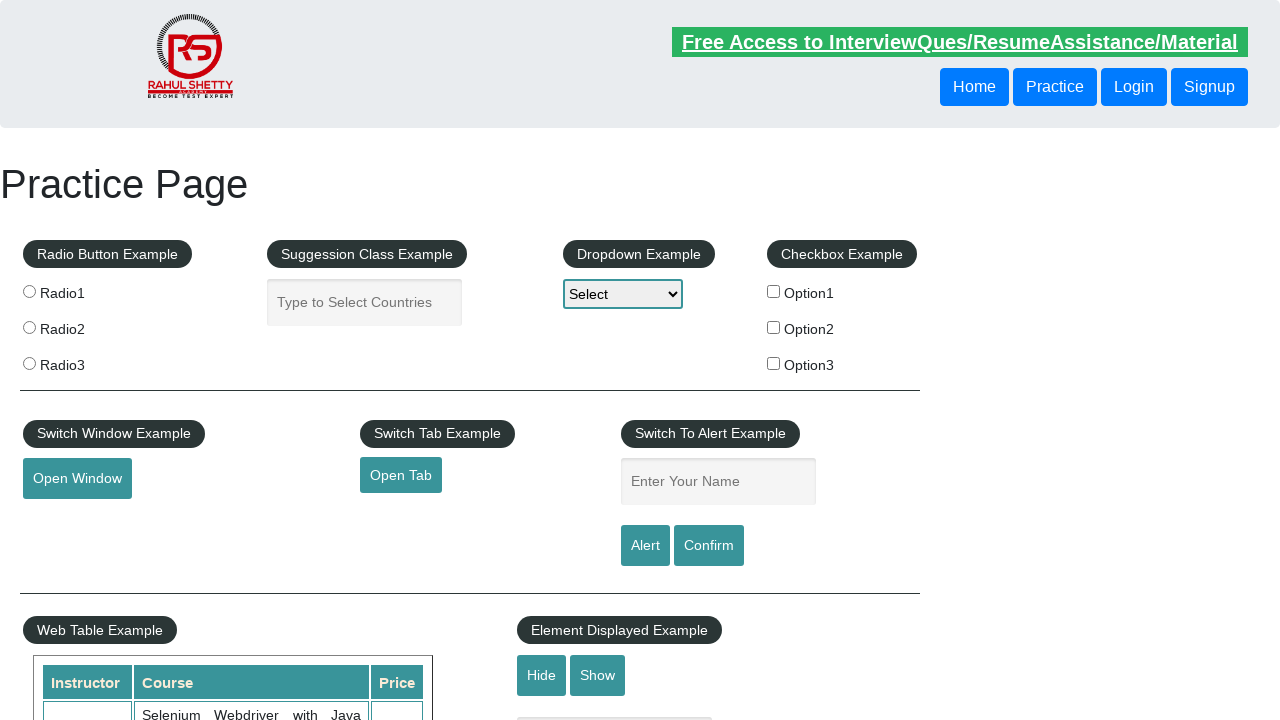

Skipped invalid or non-HTTP URL: #
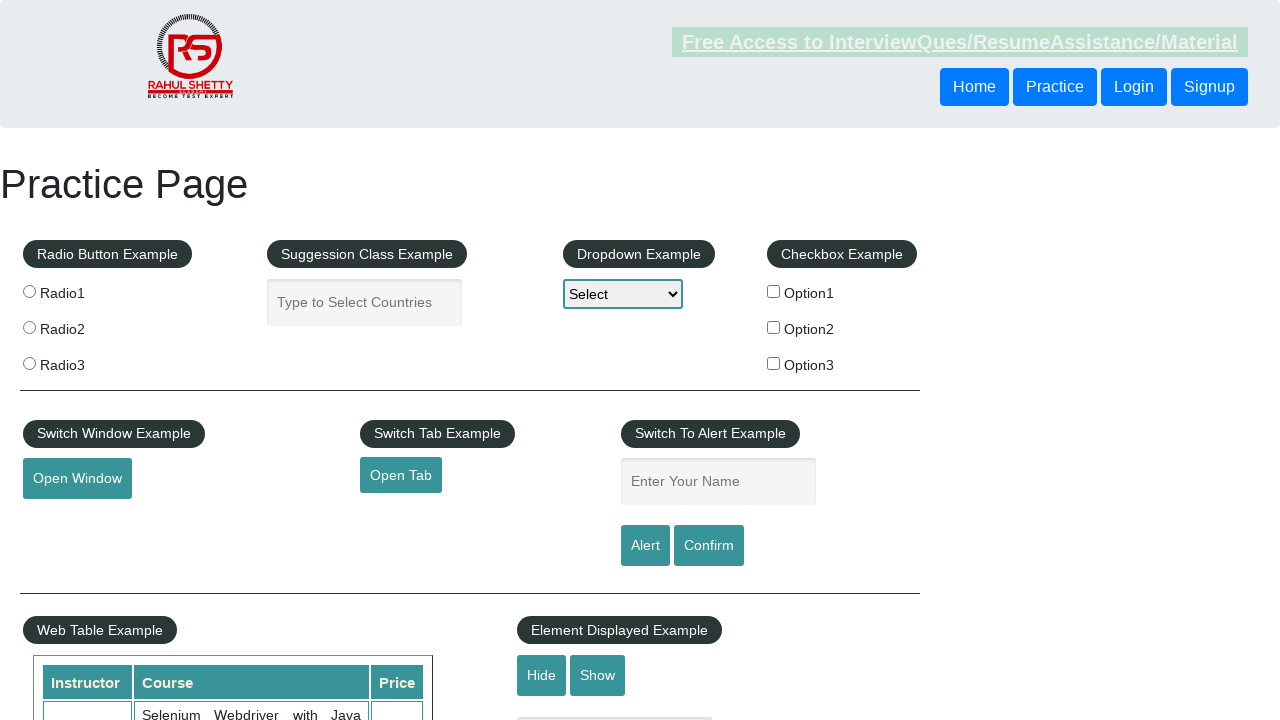

Retrieved href attribute from footer link: #
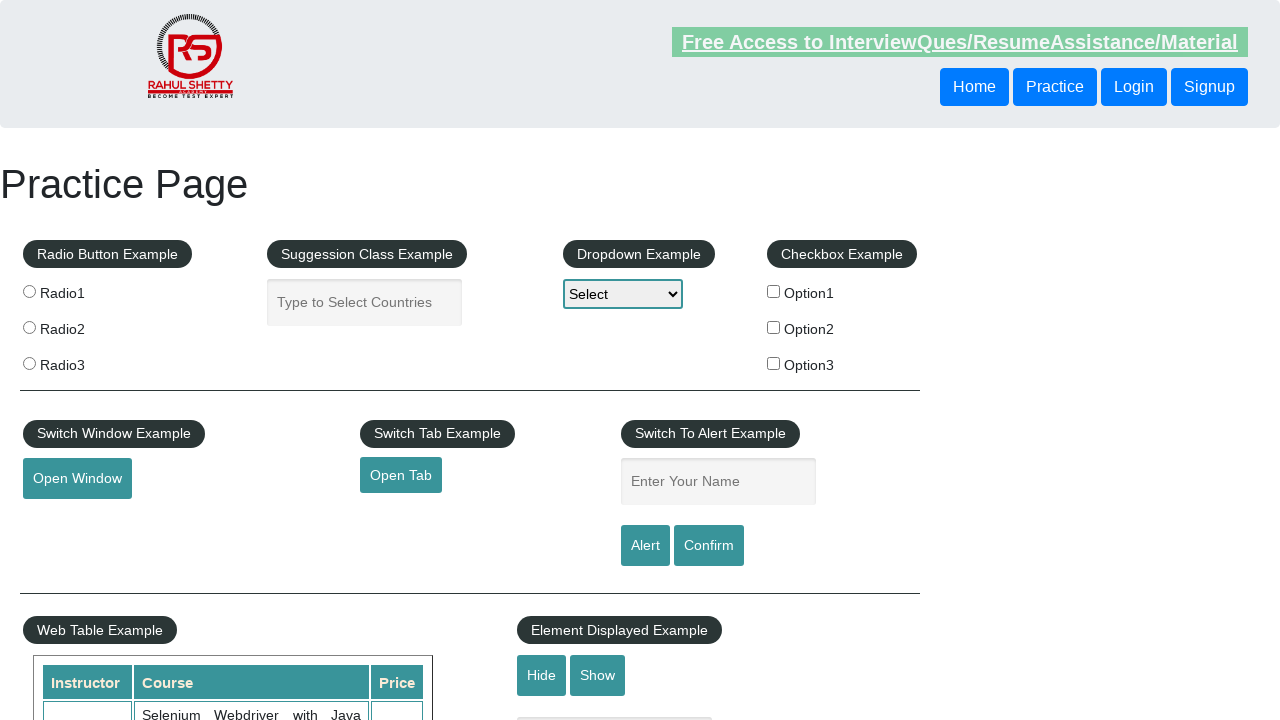

Skipped invalid or non-HTTP URL: #
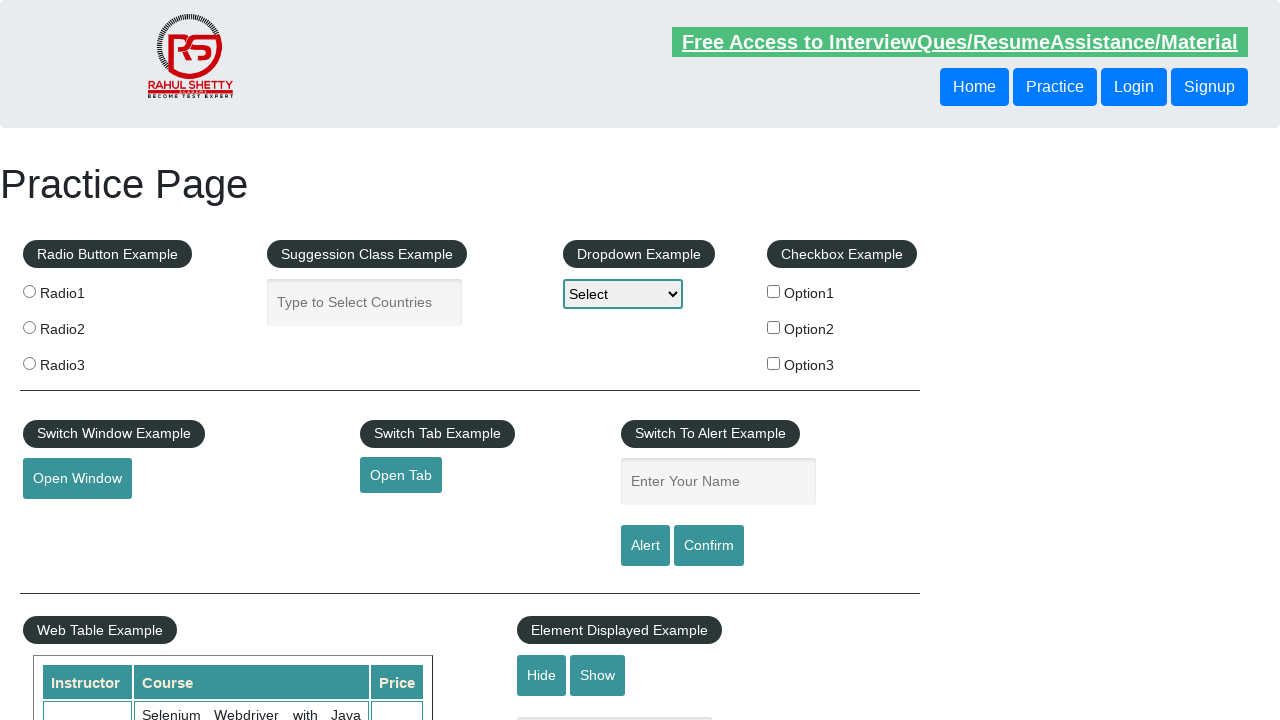

Retrieved href attribute from footer link: #
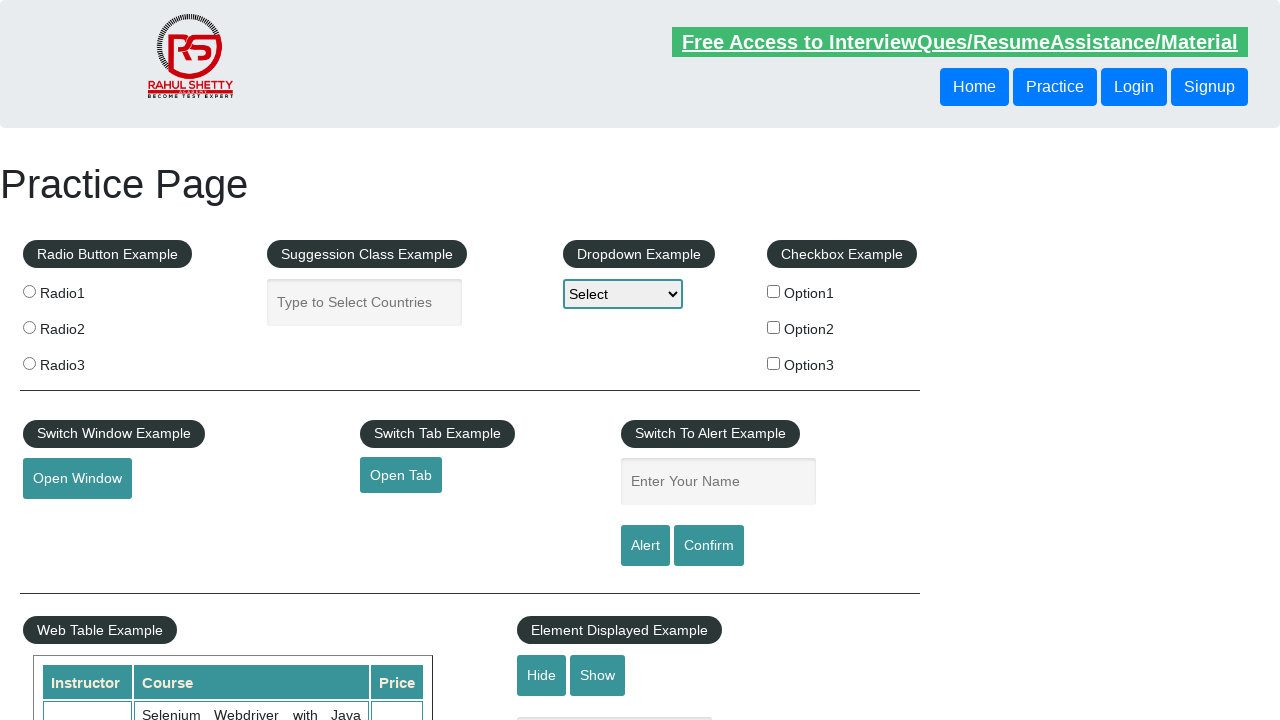

Skipped invalid or non-HTTP URL: #
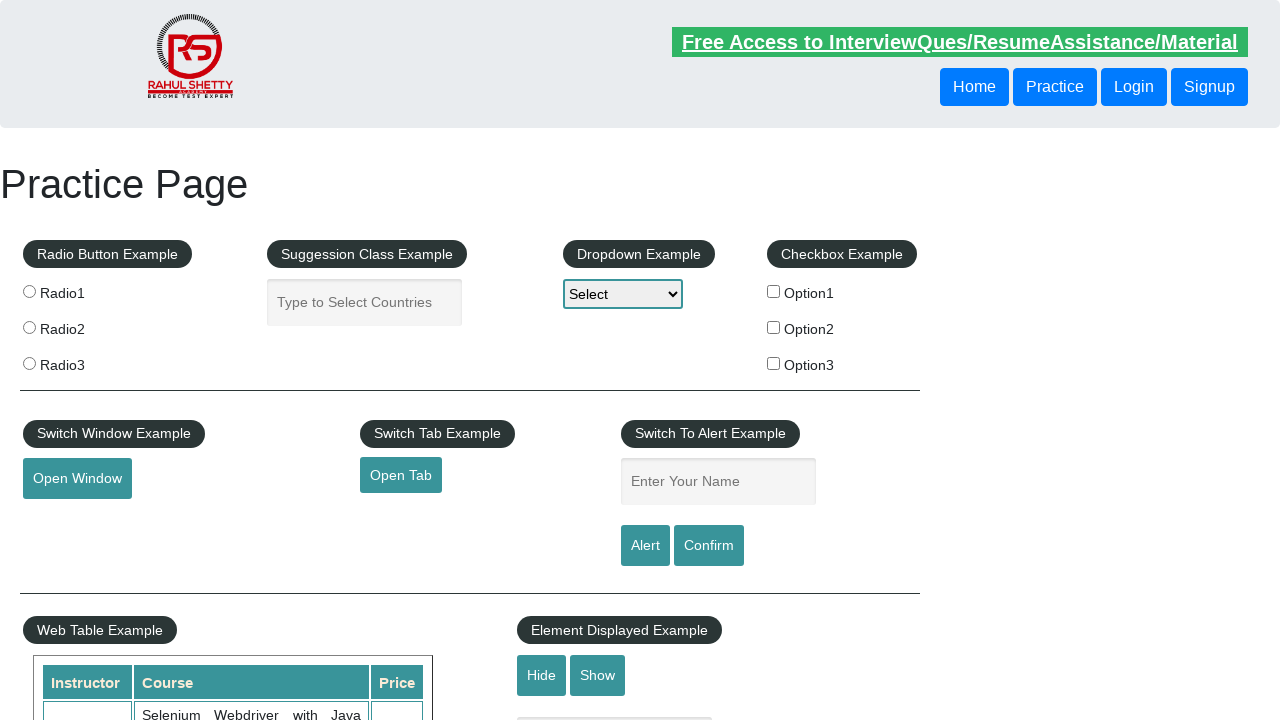

Retrieved href attribute from footer link: #
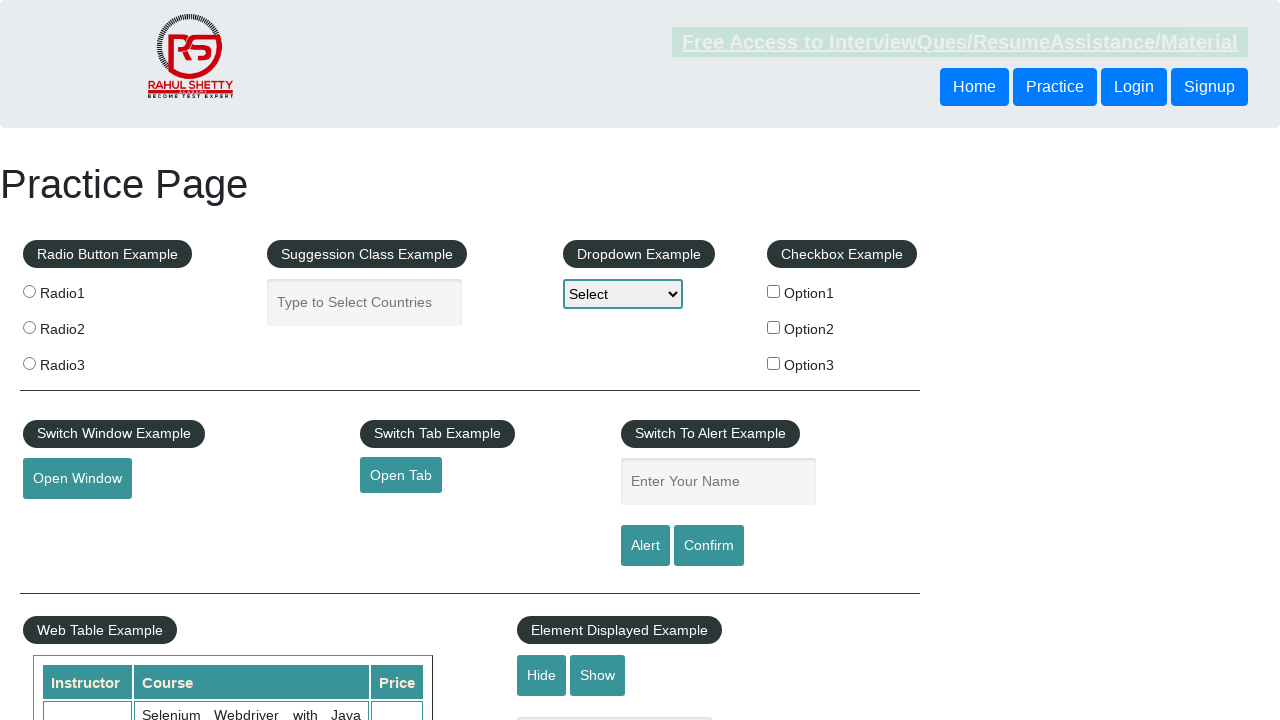

Skipped invalid or non-HTTP URL: #
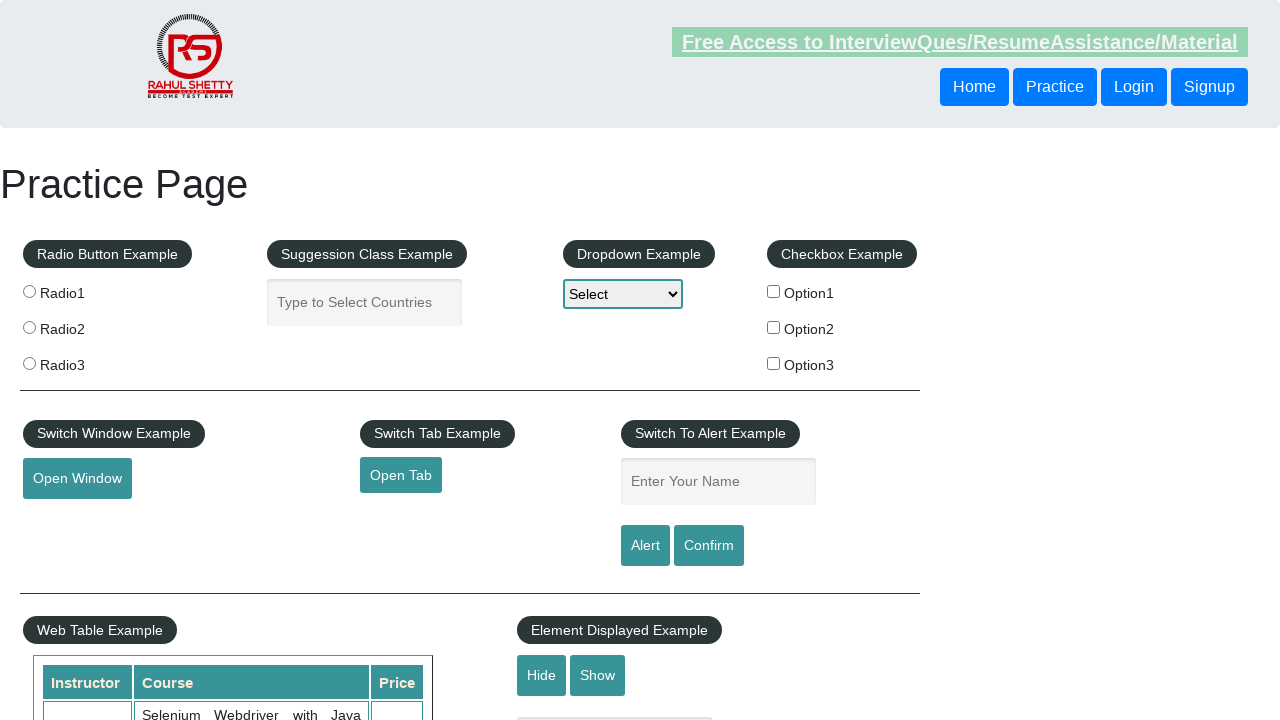

Retrieved href attribute from footer link: #
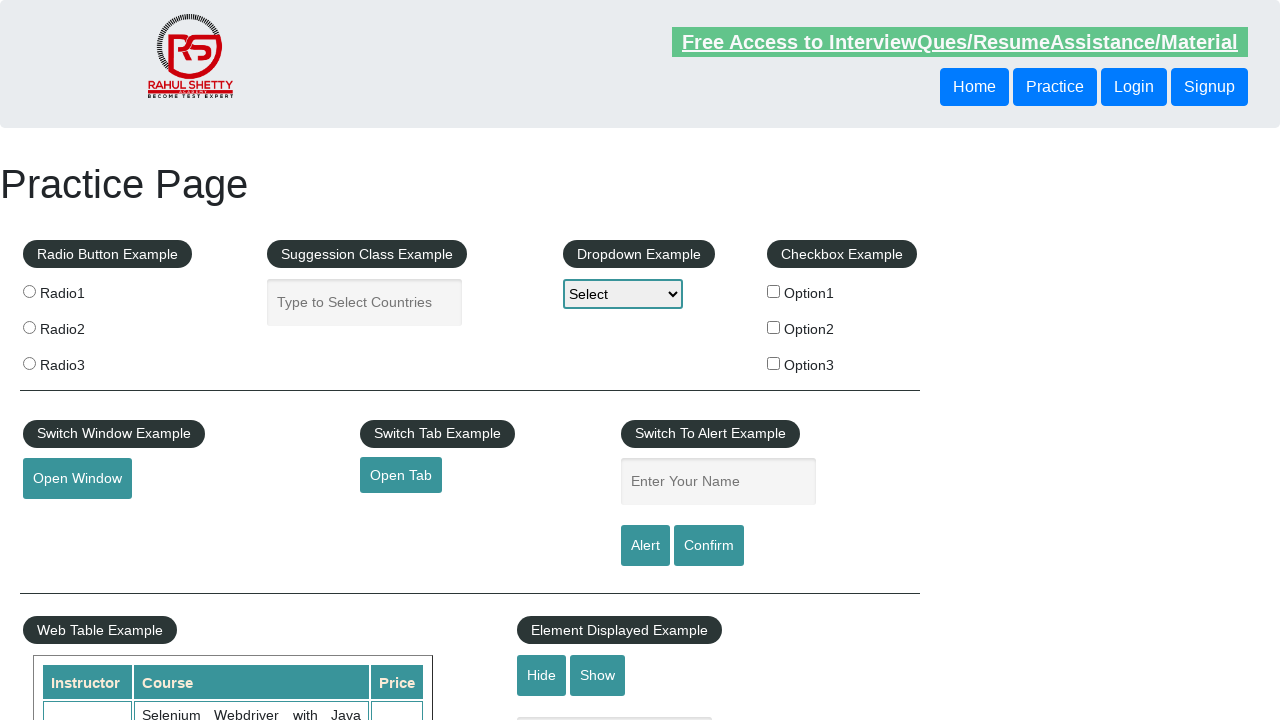

Skipped invalid or non-HTTP URL: #
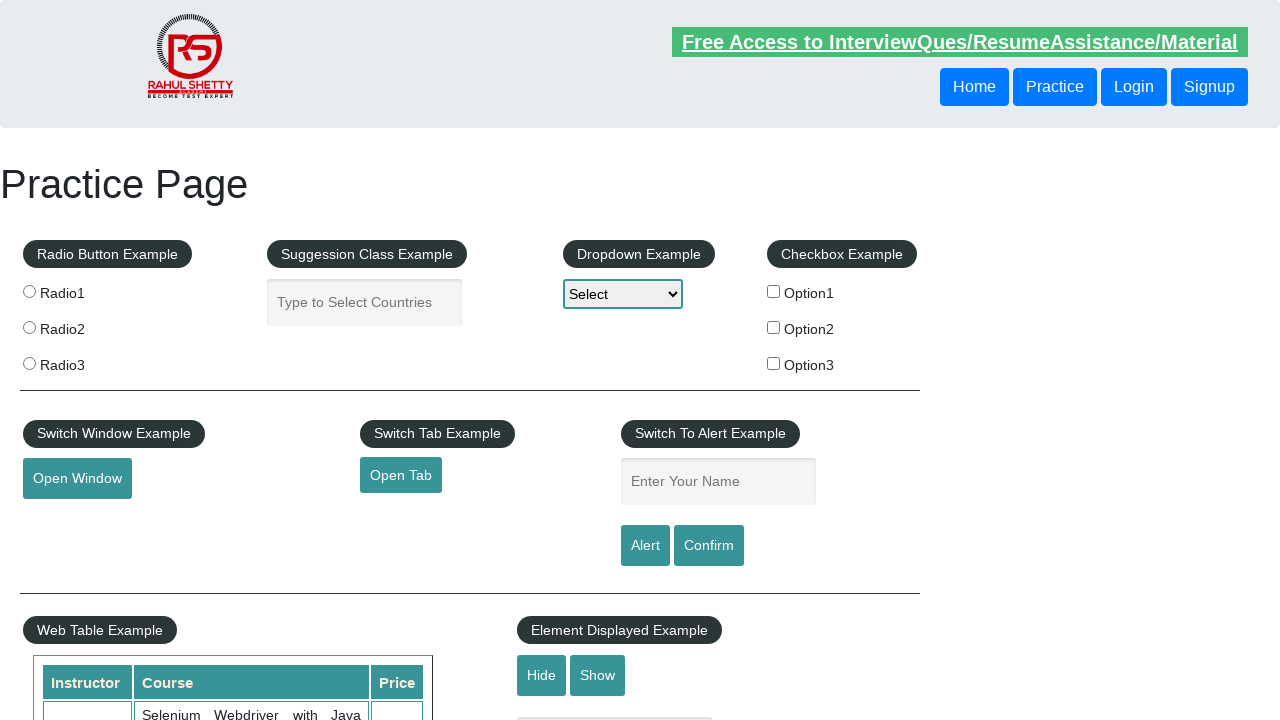

Retrieved href attribute from footer link: #
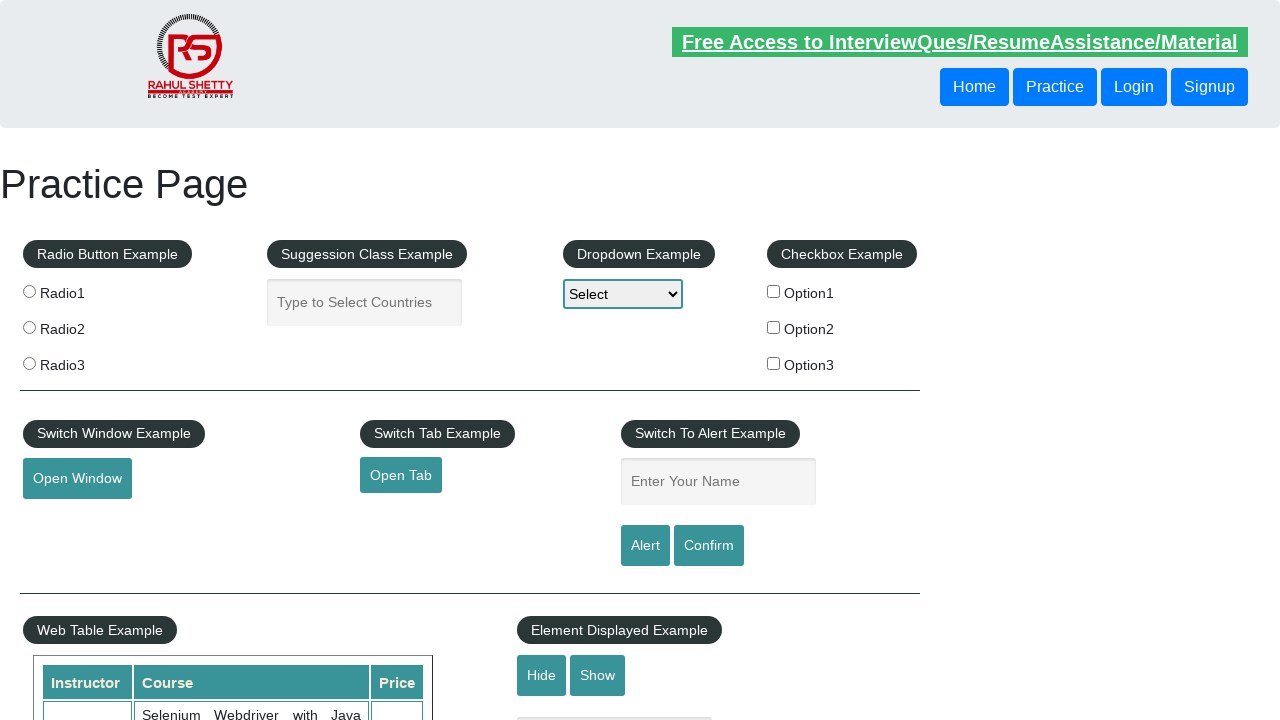

Skipped invalid or non-HTTP URL: #
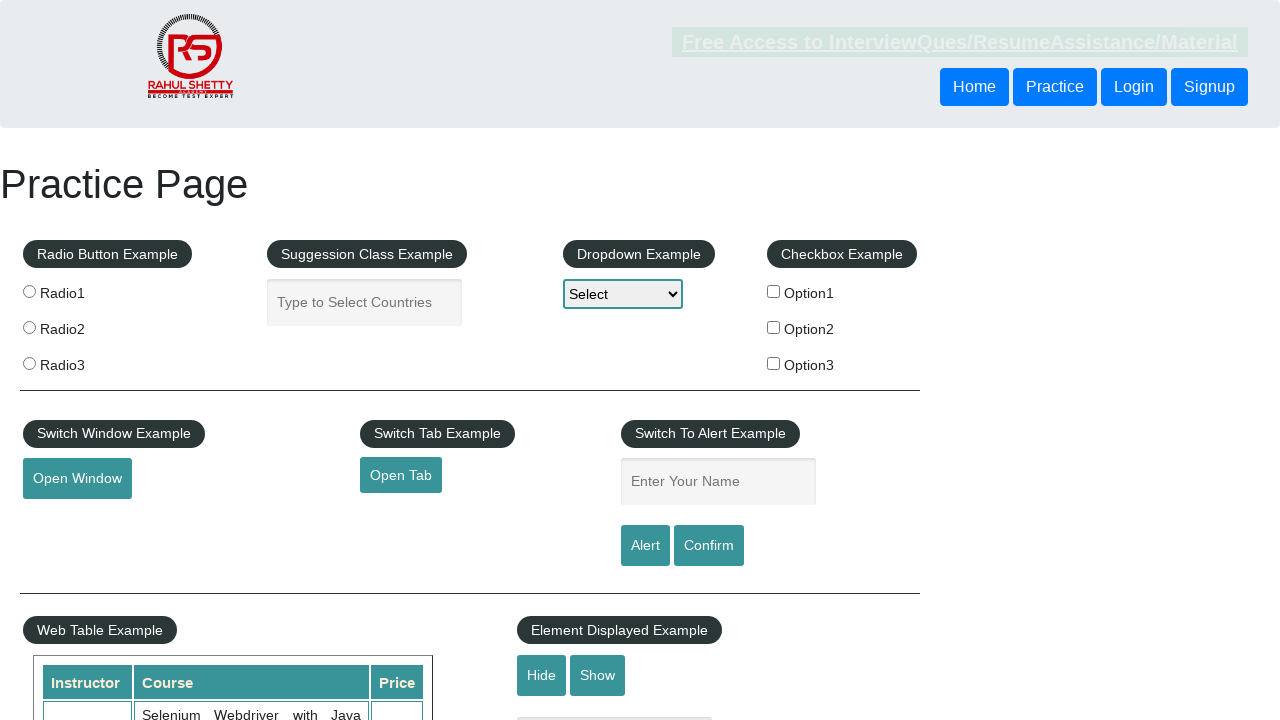

Retrieved href attribute from footer link: #
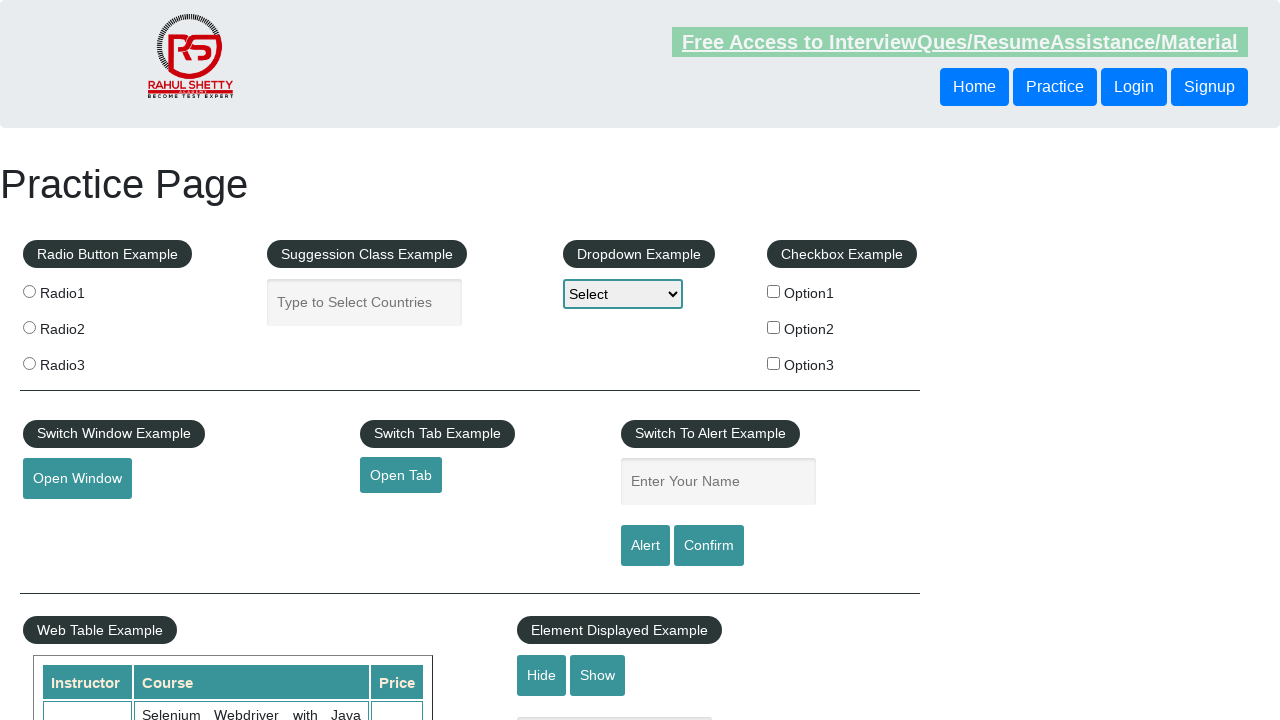

Skipped invalid or non-HTTP URL: #
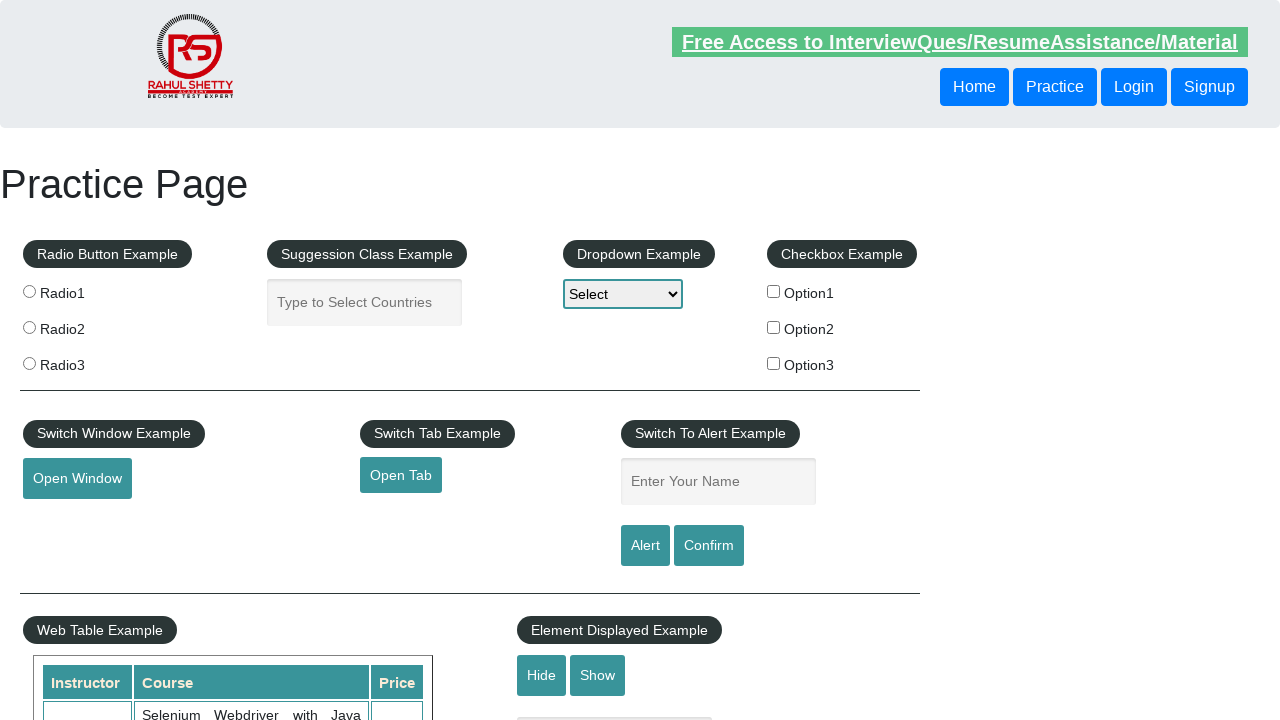

Retrieved href attribute from footer link: #
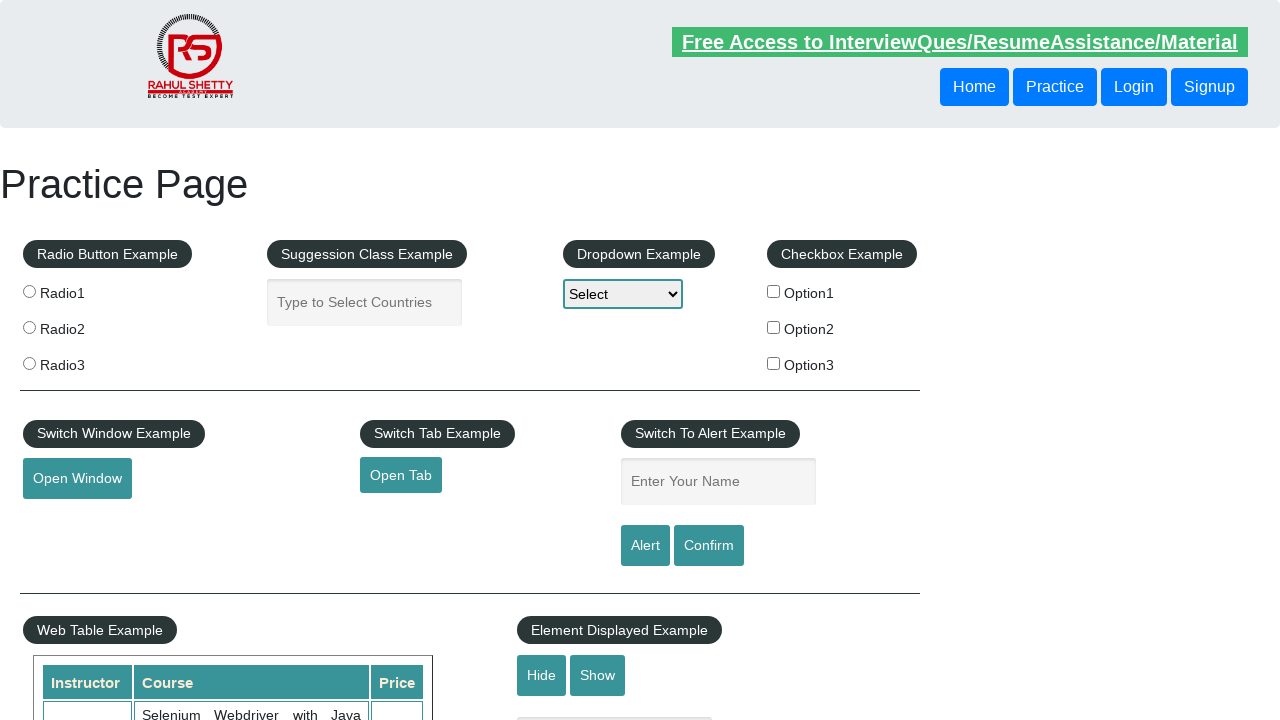

Skipped invalid or non-HTTP URL: #
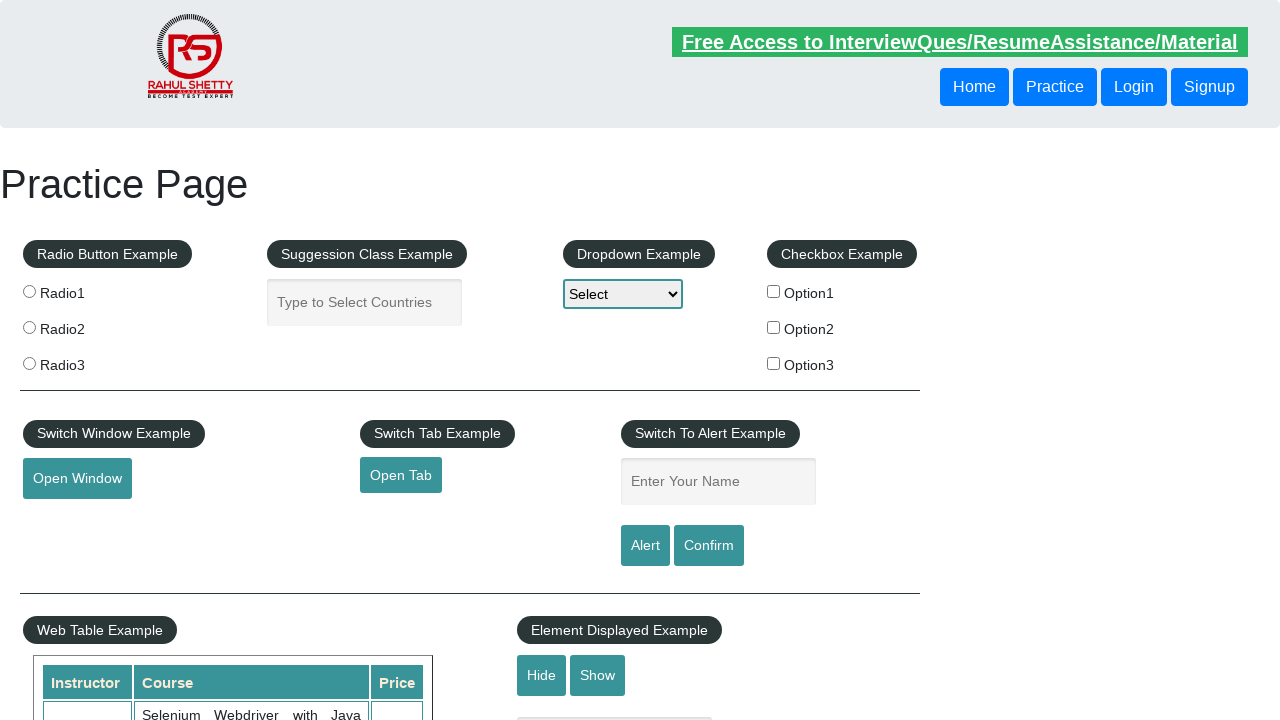

Retrieved href attribute from footer link: #
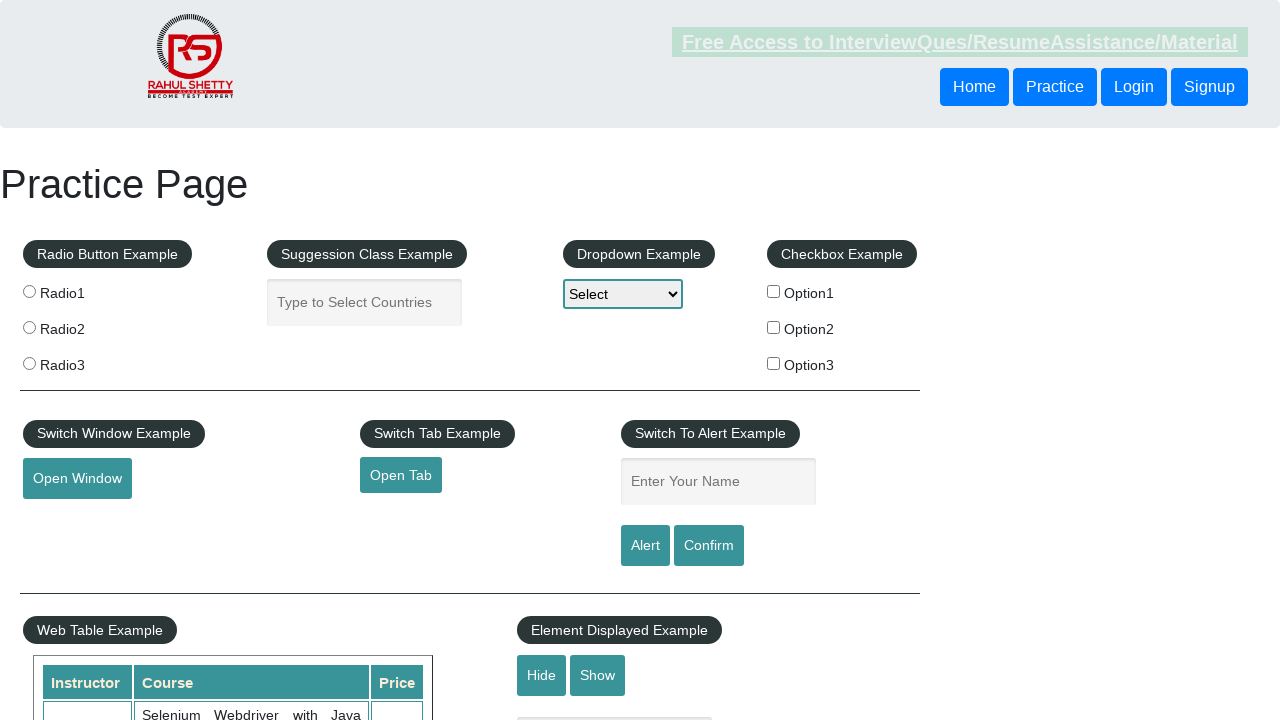

Skipped invalid or non-HTTP URL: #
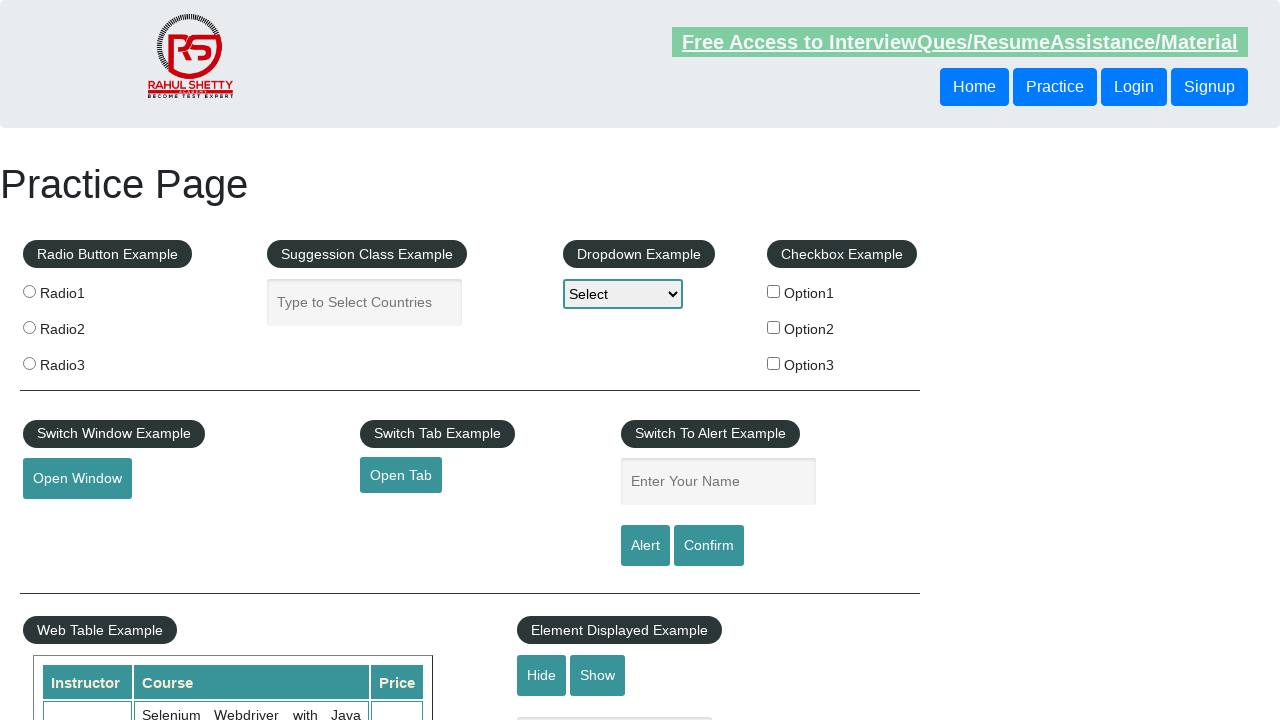

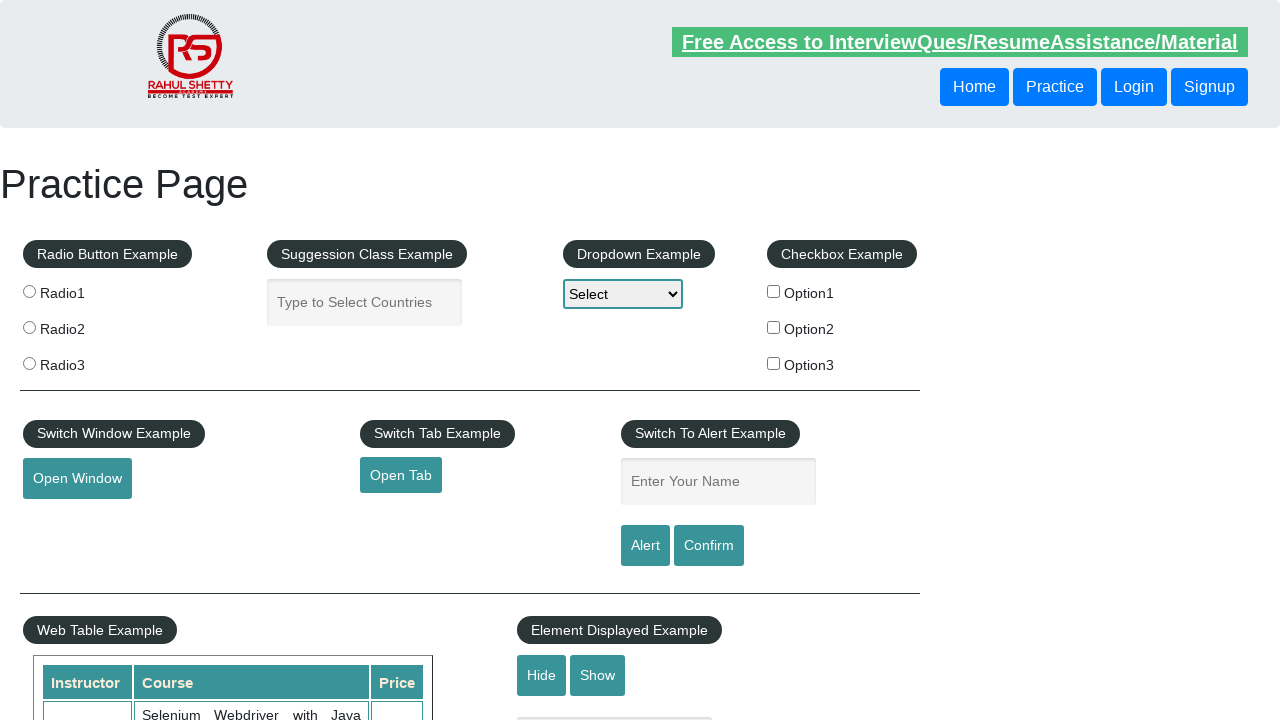